Tests a star rating widget by clicking on different star ratings and verifying the corresponding emoji image, text message, and rating number displayed

Starting URL: https://qaplayground.dev/apps/rating/

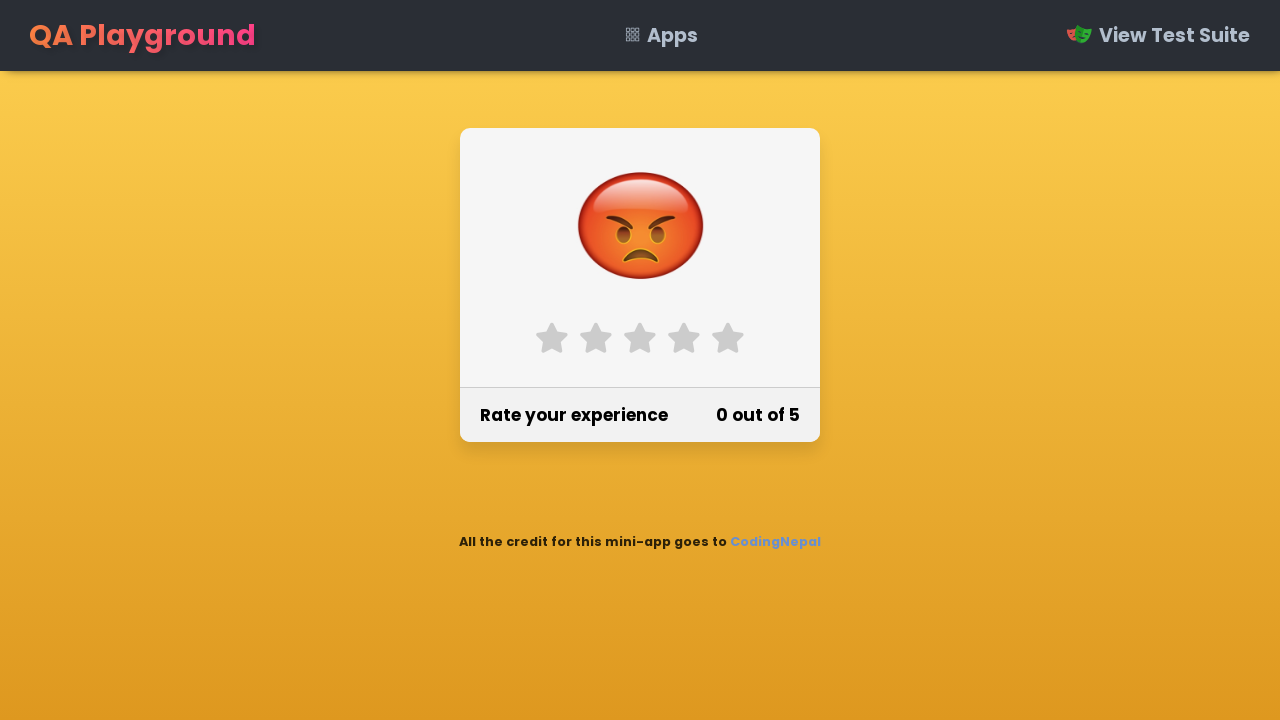

Navigated to EmojiRating app at https://qaplayground.dev/apps/rating/
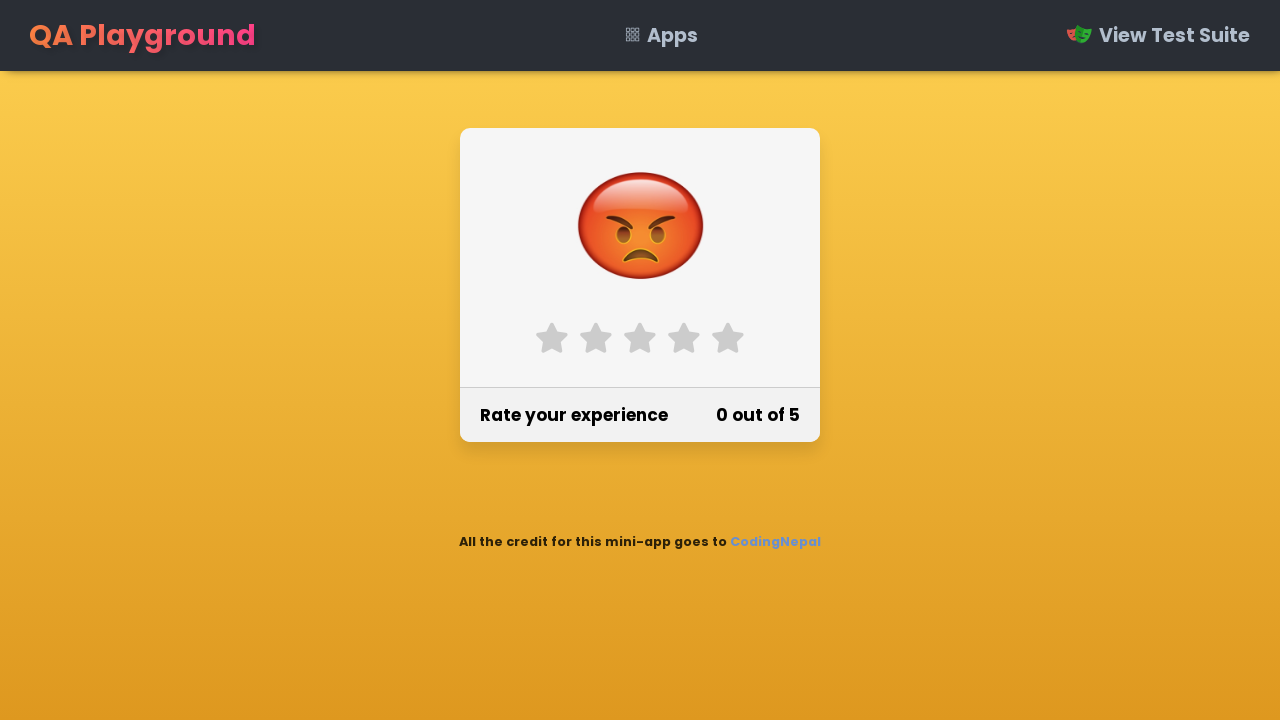

Located all 5 star rating elements
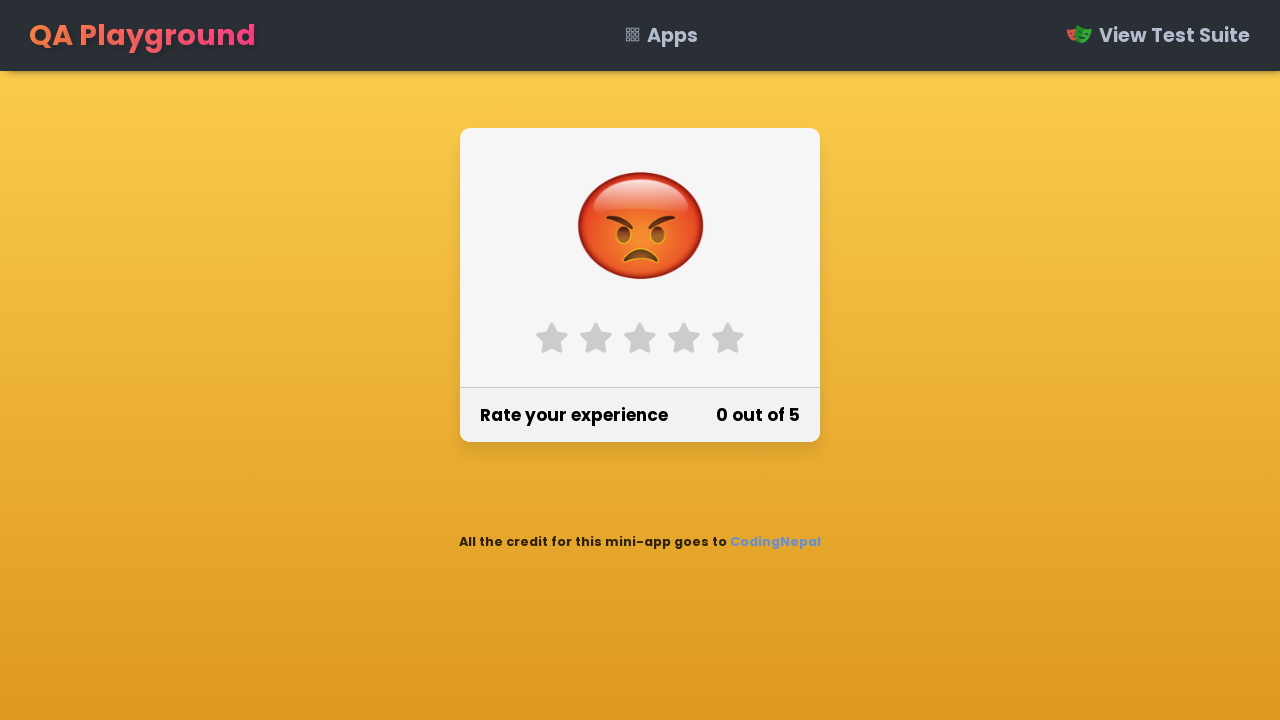

Clicked star 1 to set rating to 1 at (552, 338) on label[class*='star-'][class*='fa-star'] >> nth=0
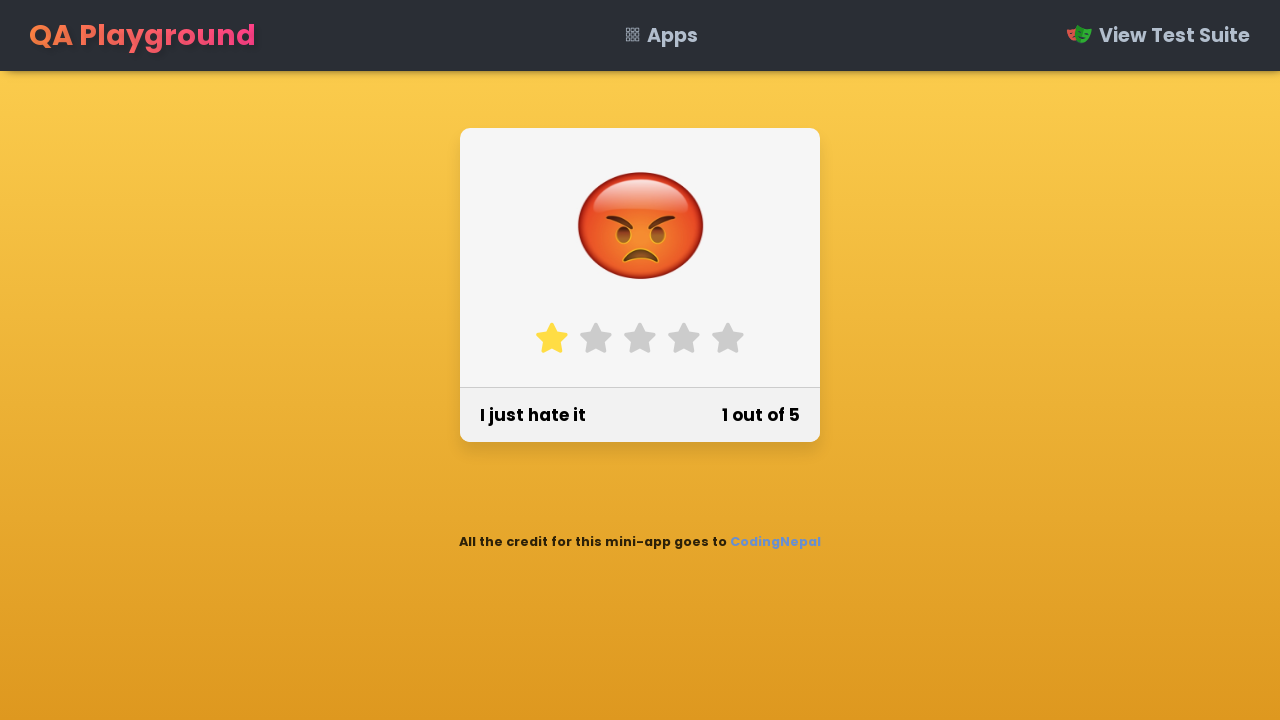

Emoji for rating 1 became visible
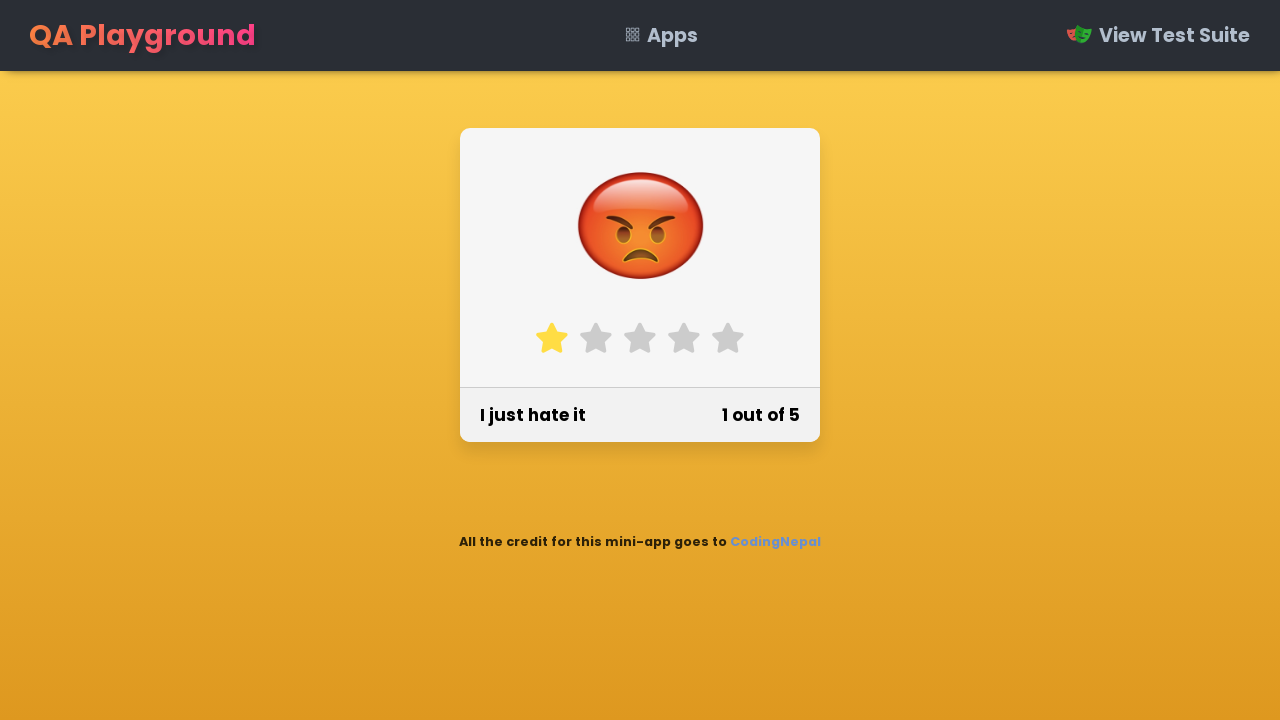

Verified emoji-1.png is visible
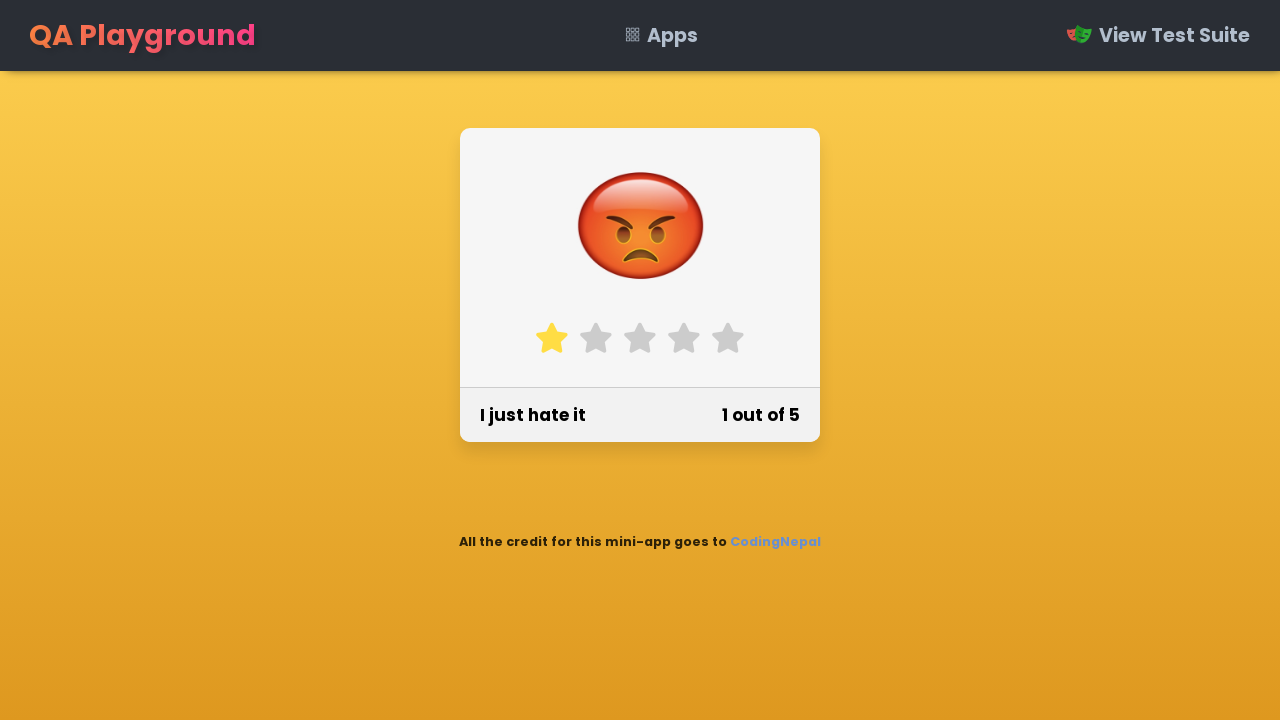

Retrieved comment text via JavaScript: 'I just hate it'
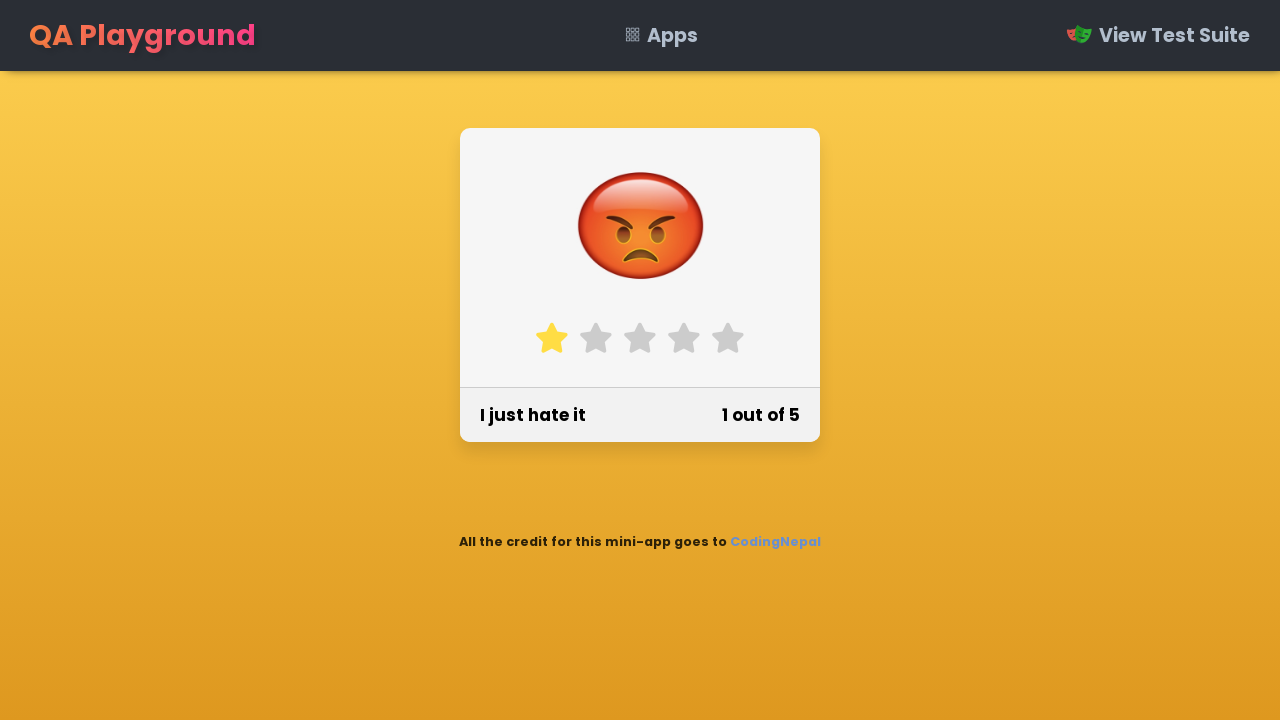

Retrieved rating number via JavaScript: '1 out of 5'
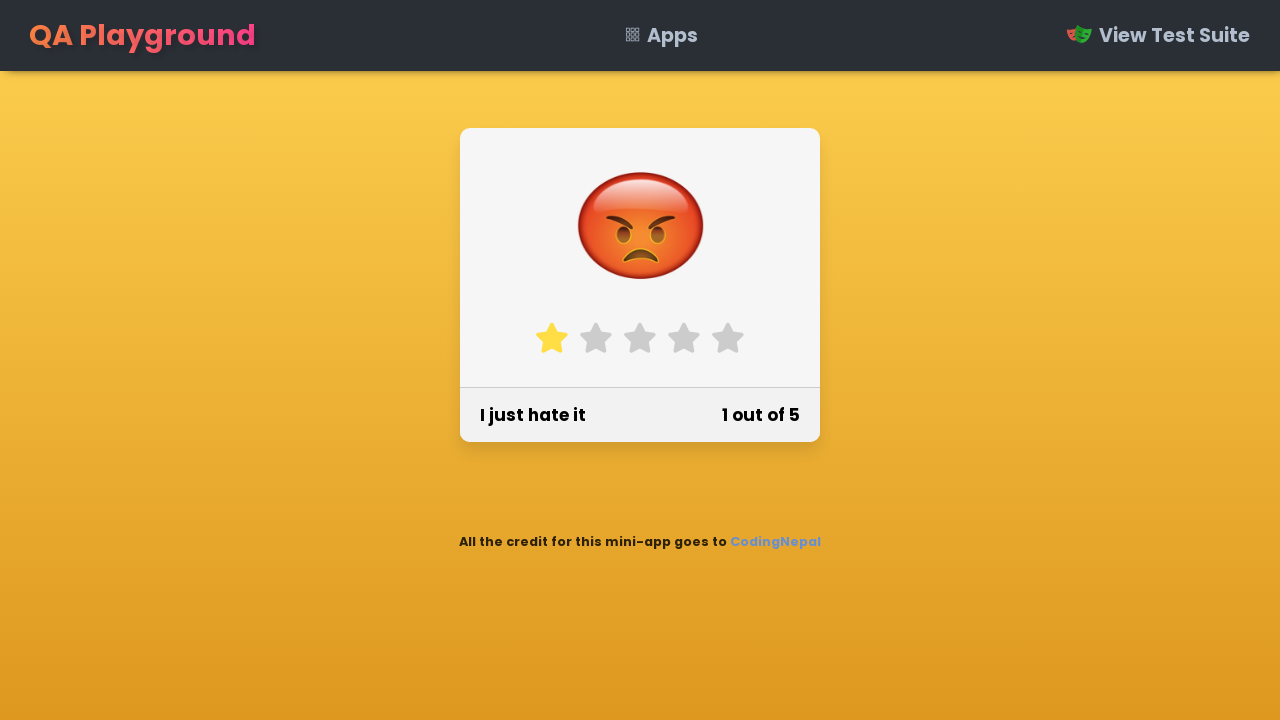

Verified comment text matches expected: 'I just hate it'
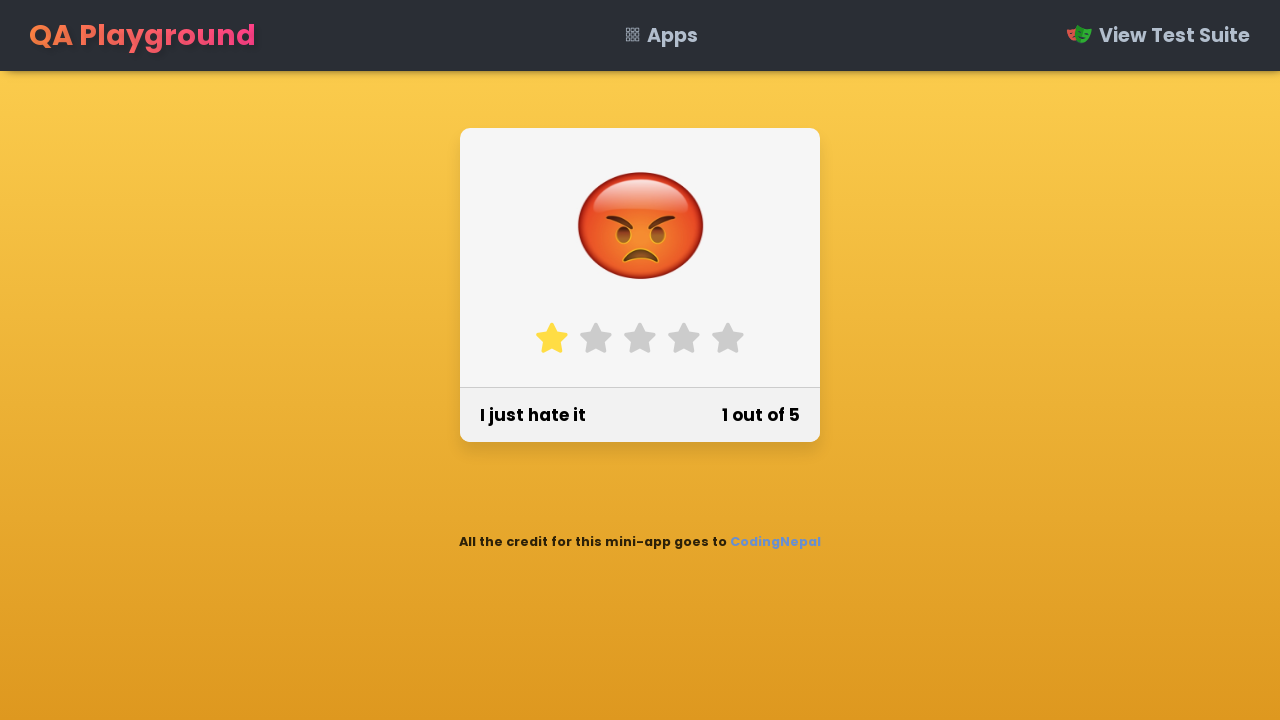

Verified rating number matches expected: '1 out of 5'
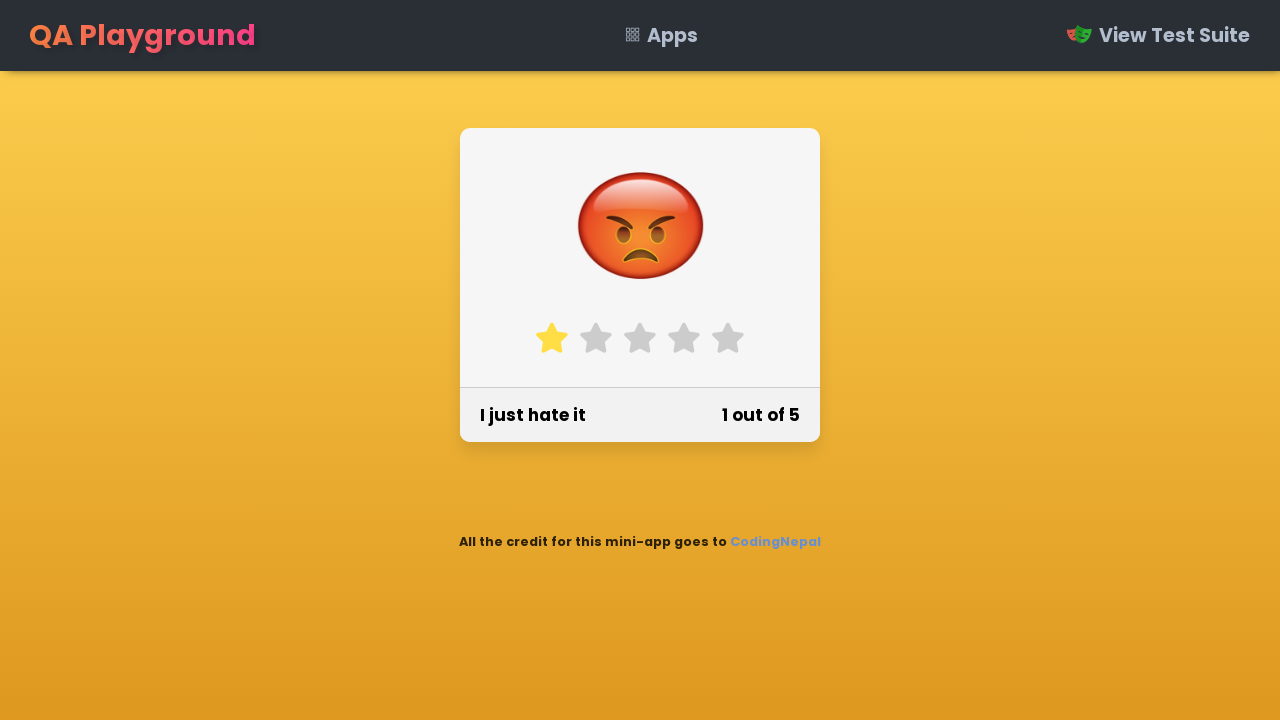

Reloaded page to reset state for rating 2
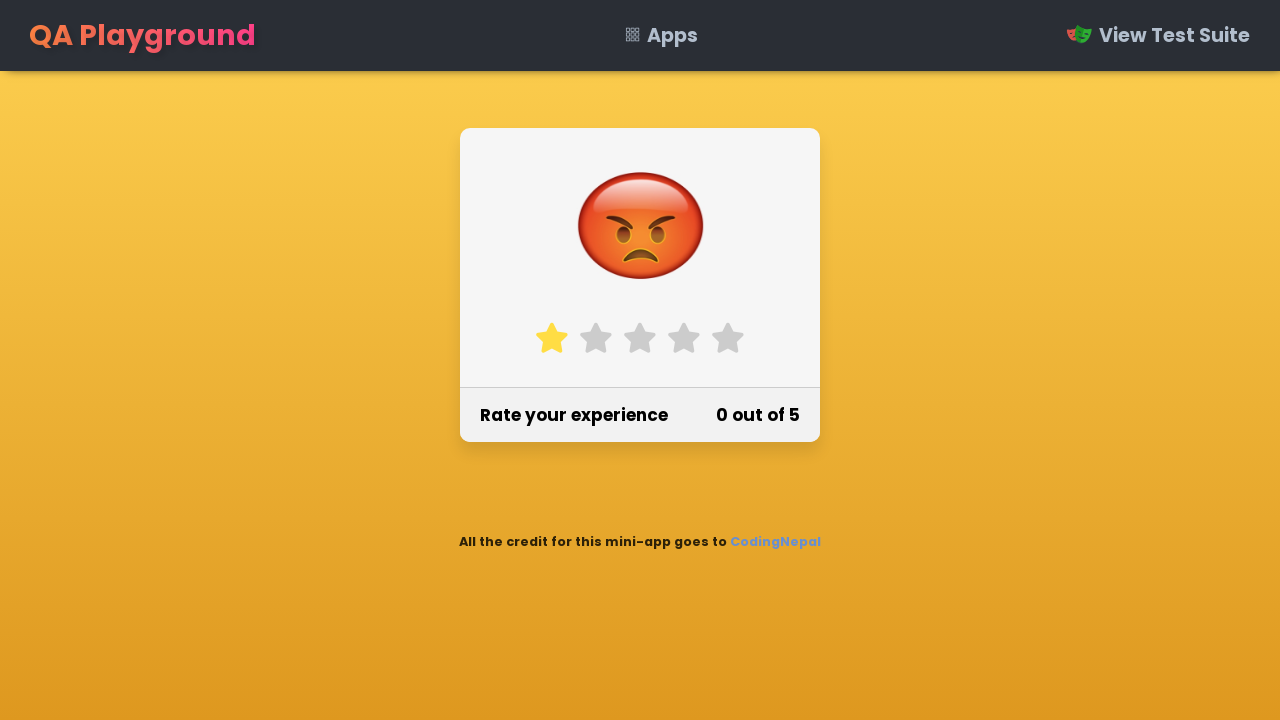

Page load state complete
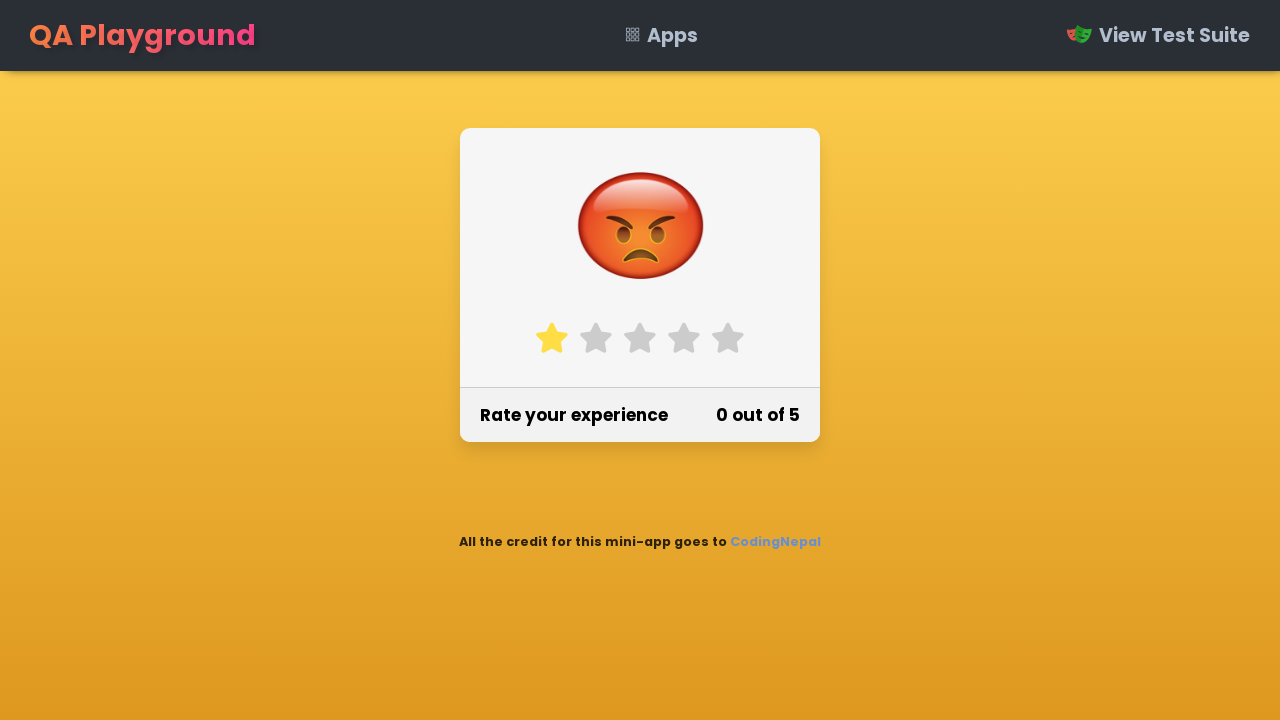

Located all 5 star rating elements
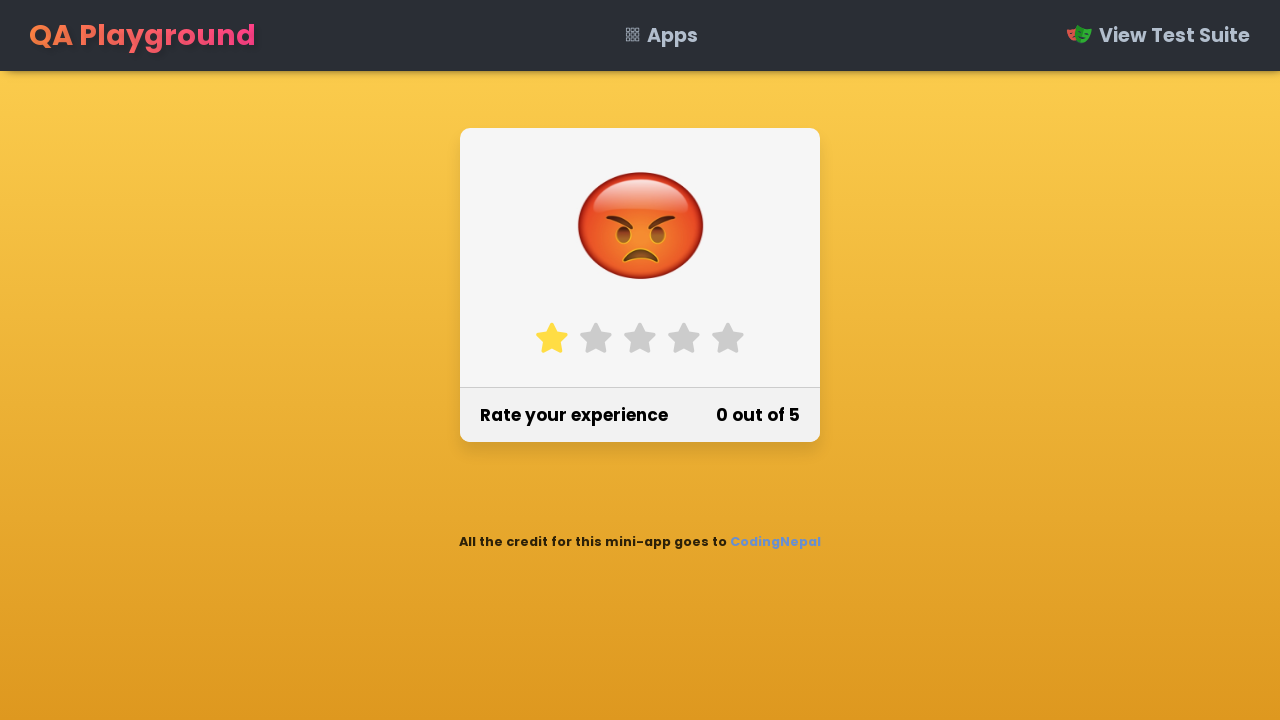

Clicked star 1 to set rating to 2 at (552, 338) on label[class*='star-'][class*='fa-star'] >> nth=0
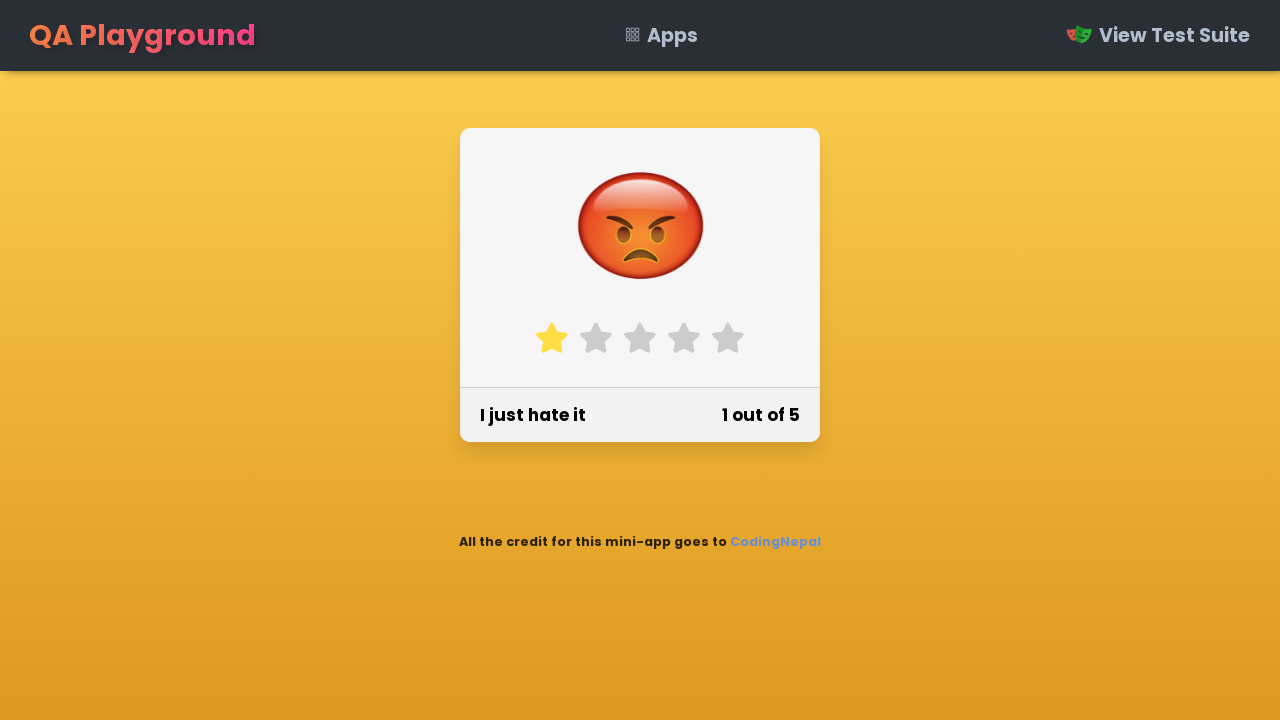

Clicked star 2 to set rating to 2 at (596, 338) on label[class*='star-'][class*='fa-star'] >> nth=1
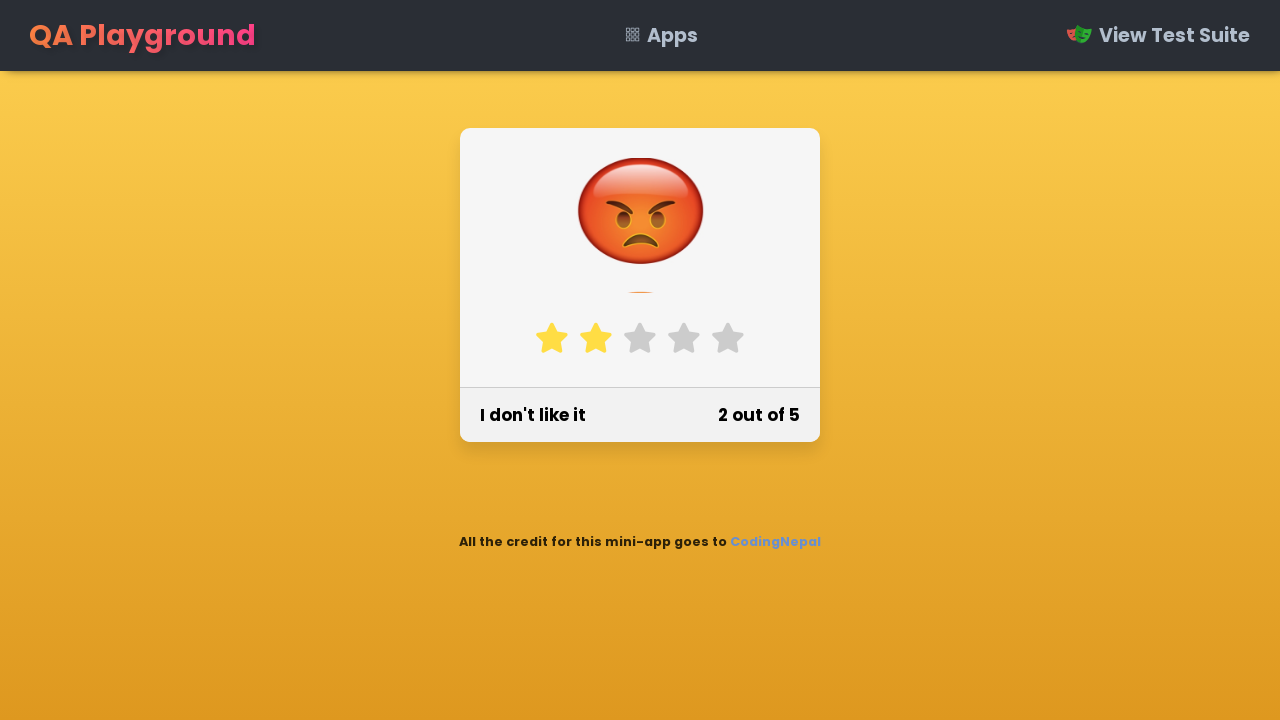

Emoji for rating 2 became visible
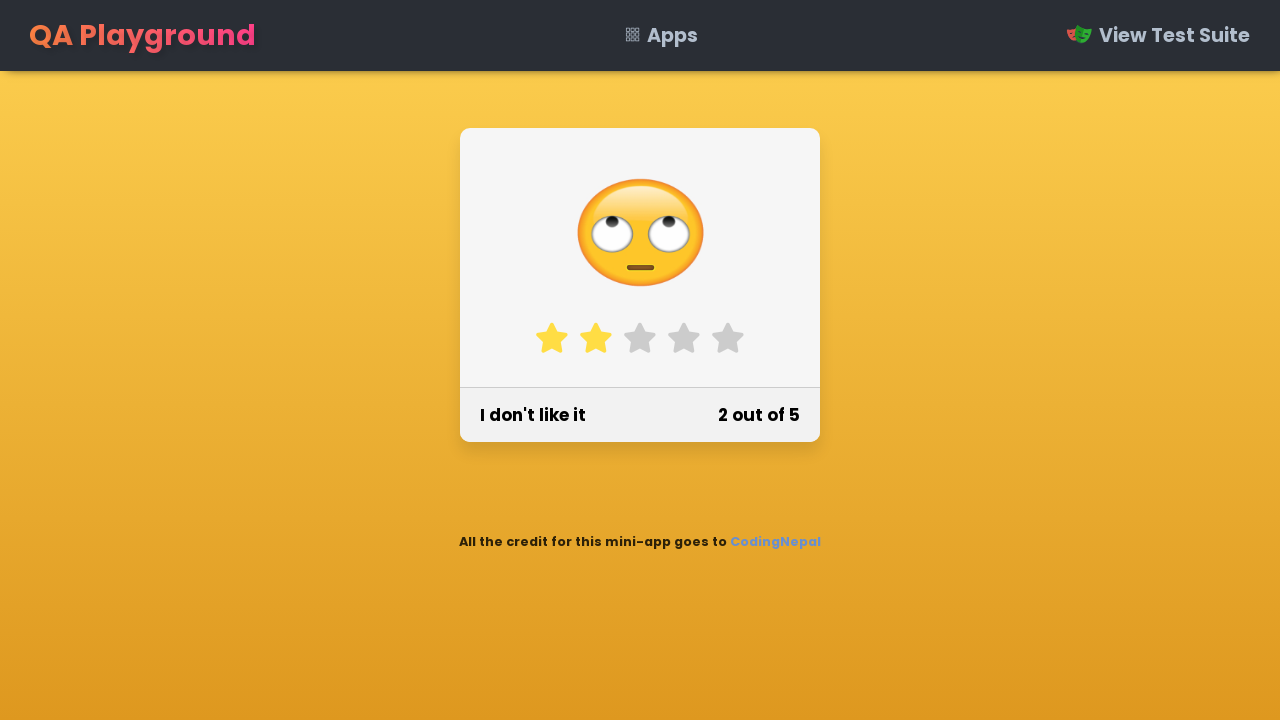

Verified emoji-2.png is visible
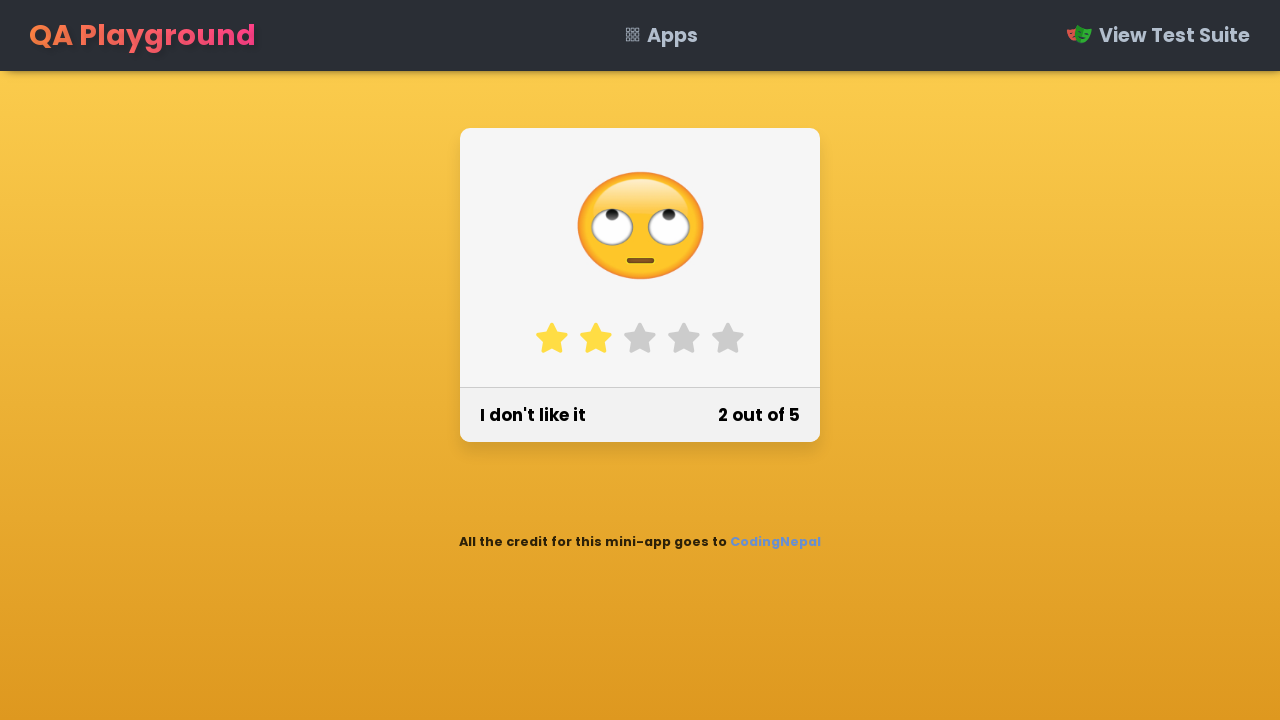

Retrieved comment text via JavaScript: 'I don't like it'
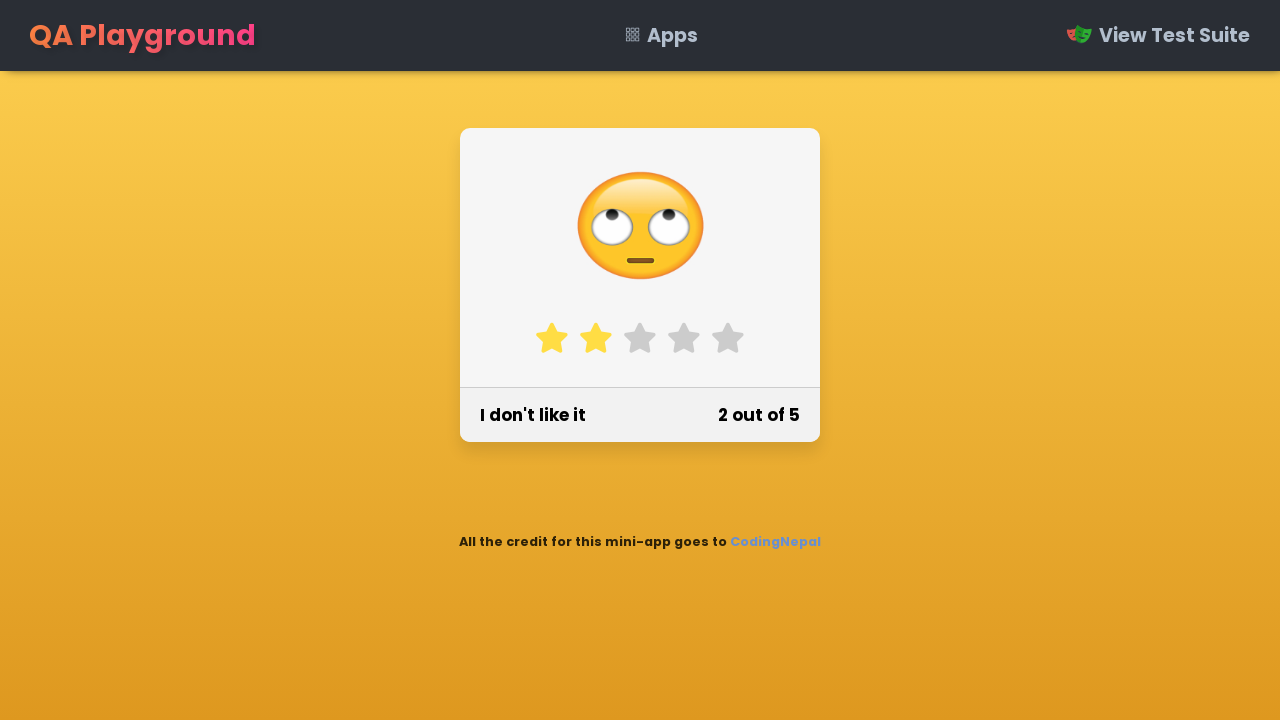

Retrieved rating number via JavaScript: '2 out of 5'
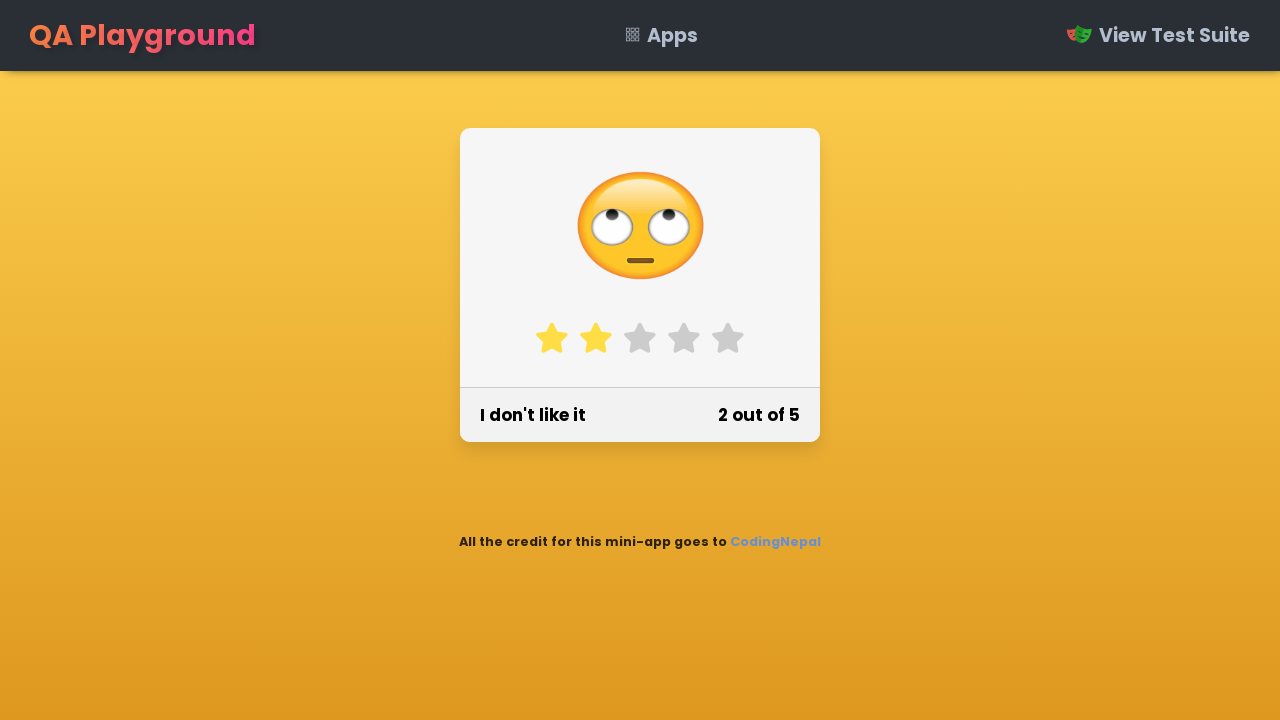

Verified comment text matches expected: 'I don't like it'
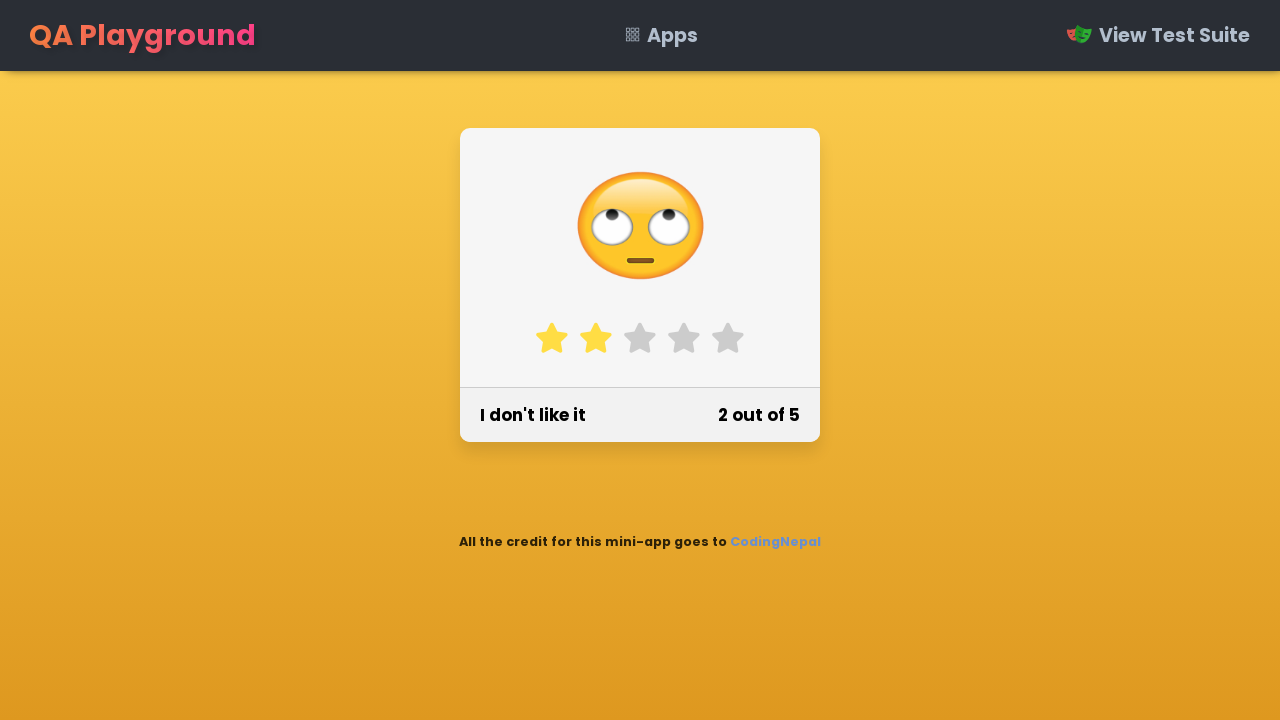

Verified rating number matches expected: '2 out of 5'
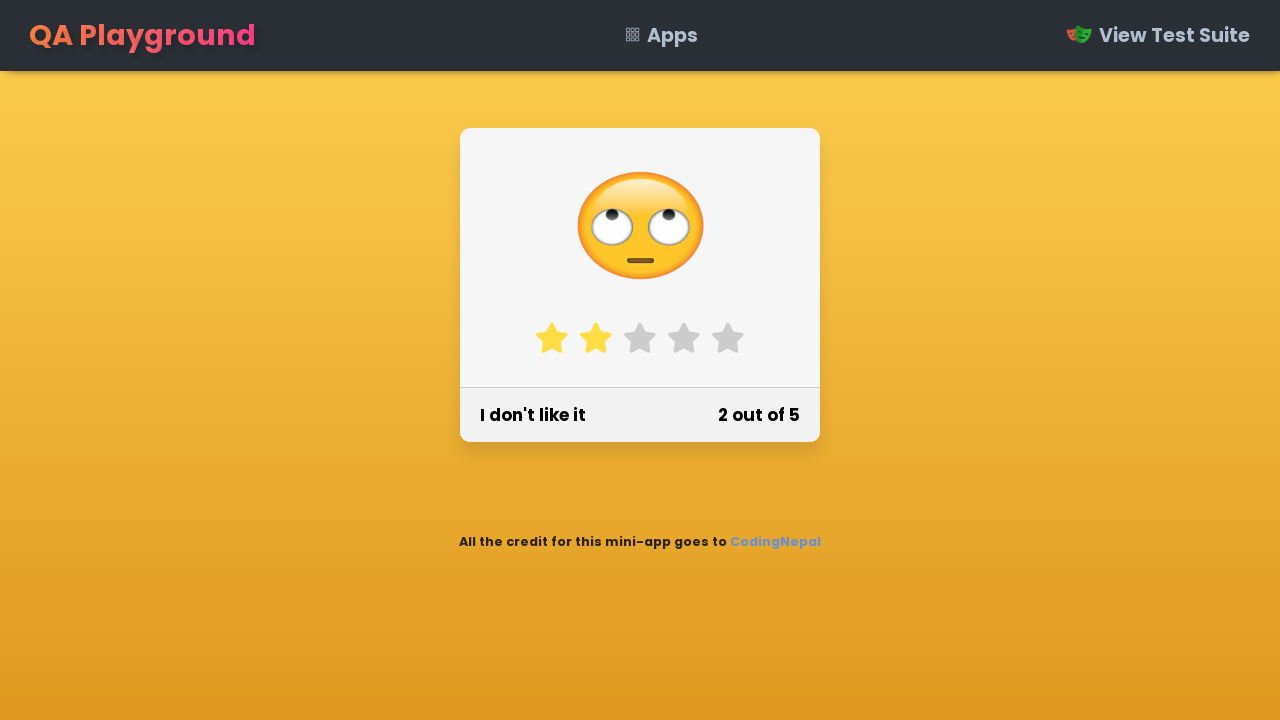

Reloaded page to reset state for rating 3
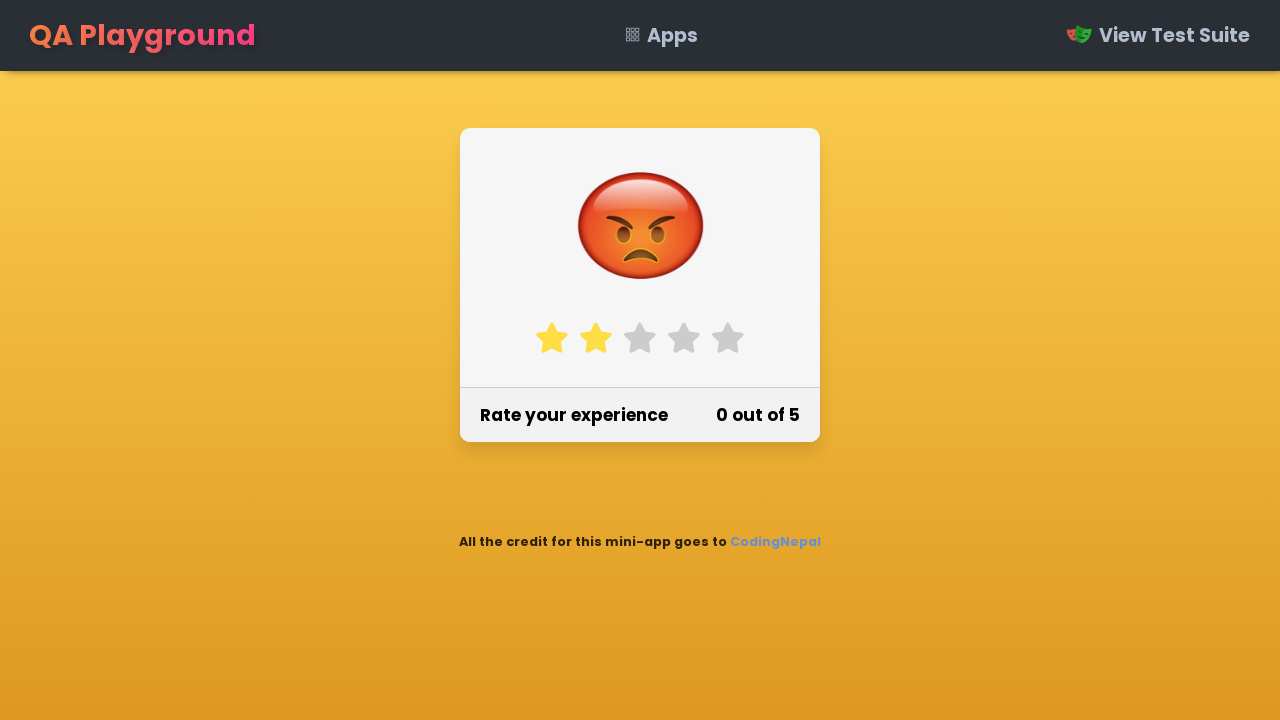

Page load state complete
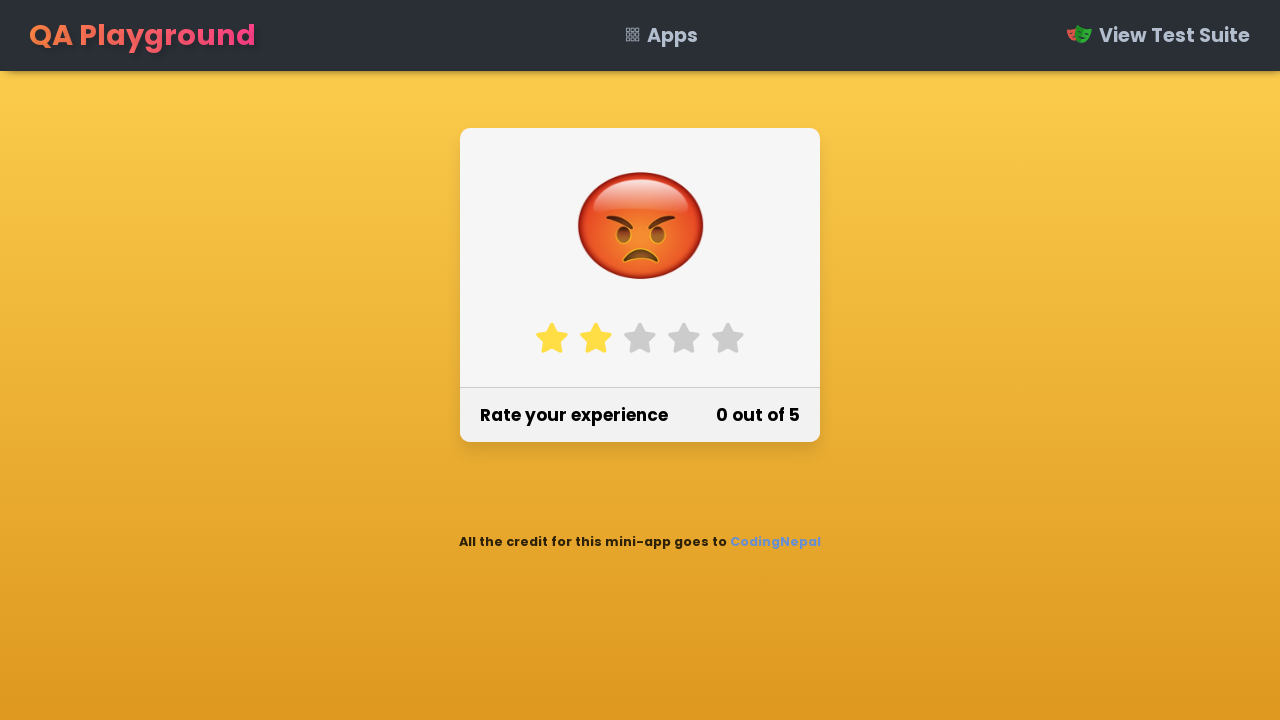

Located all 5 star rating elements
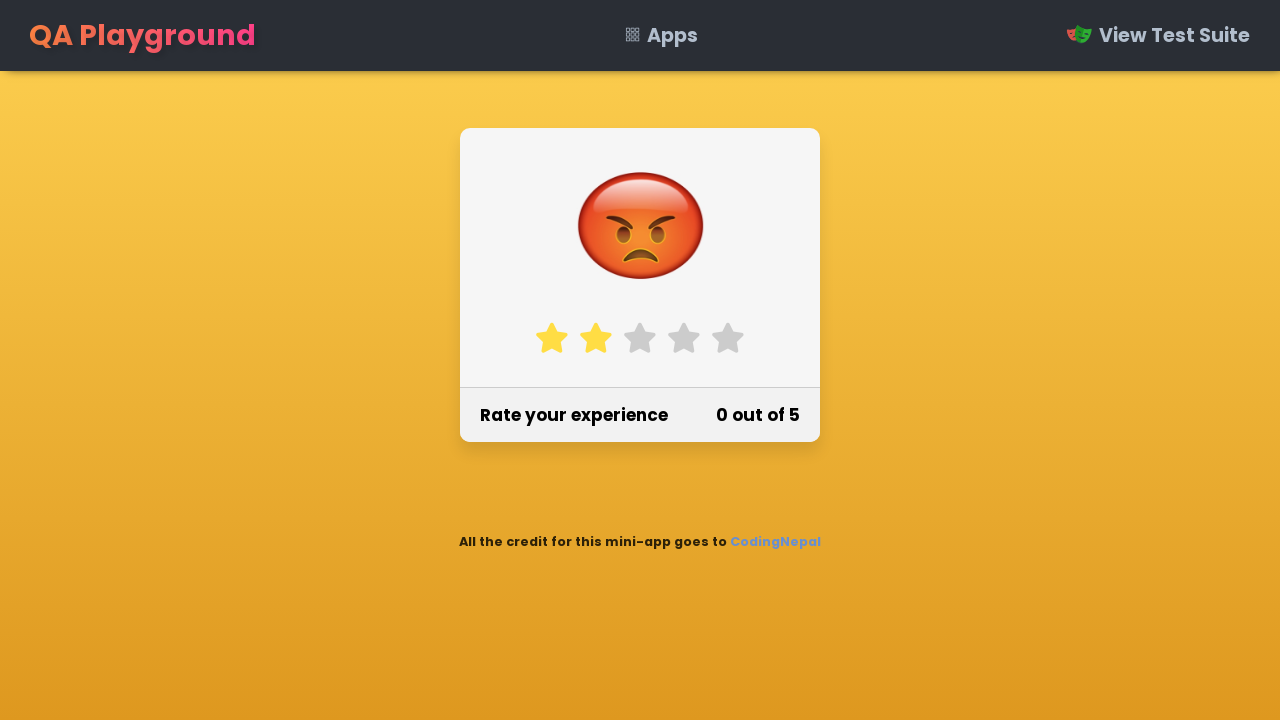

Clicked star 1 to set rating to 3 at (552, 338) on label[class*='star-'][class*='fa-star'] >> nth=0
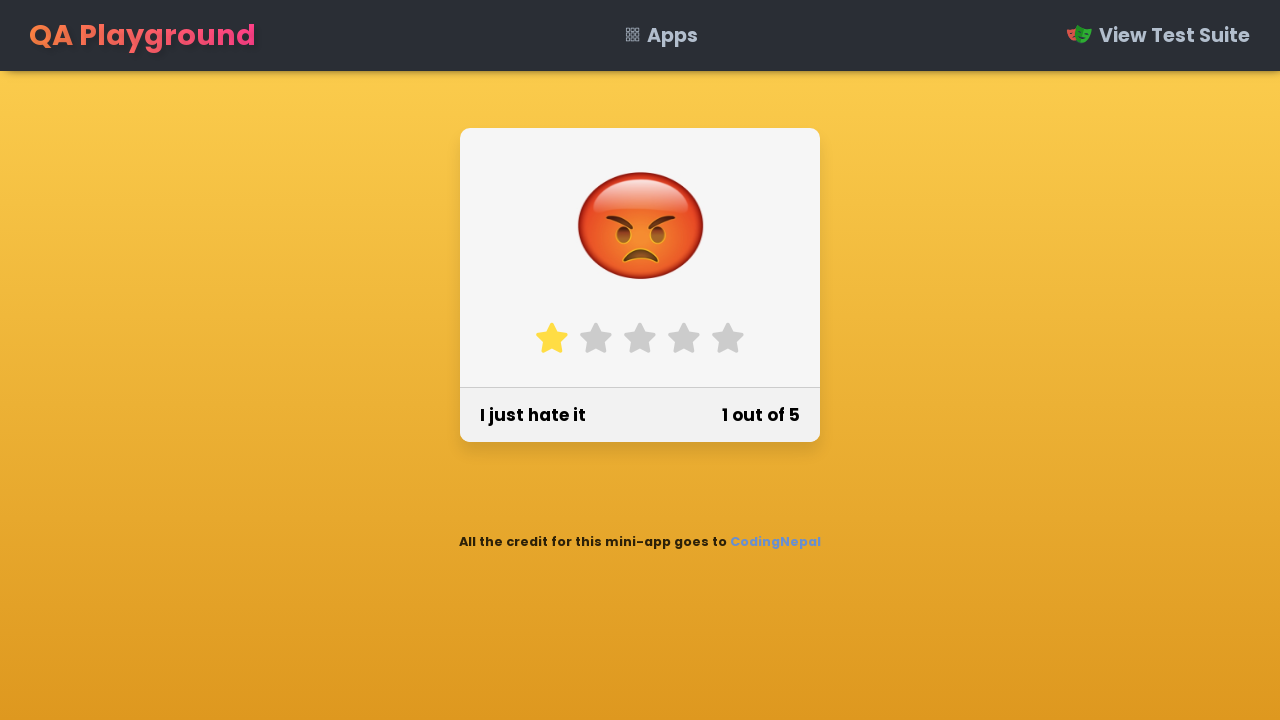

Clicked star 2 to set rating to 3 at (596, 338) on label[class*='star-'][class*='fa-star'] >> nth=1
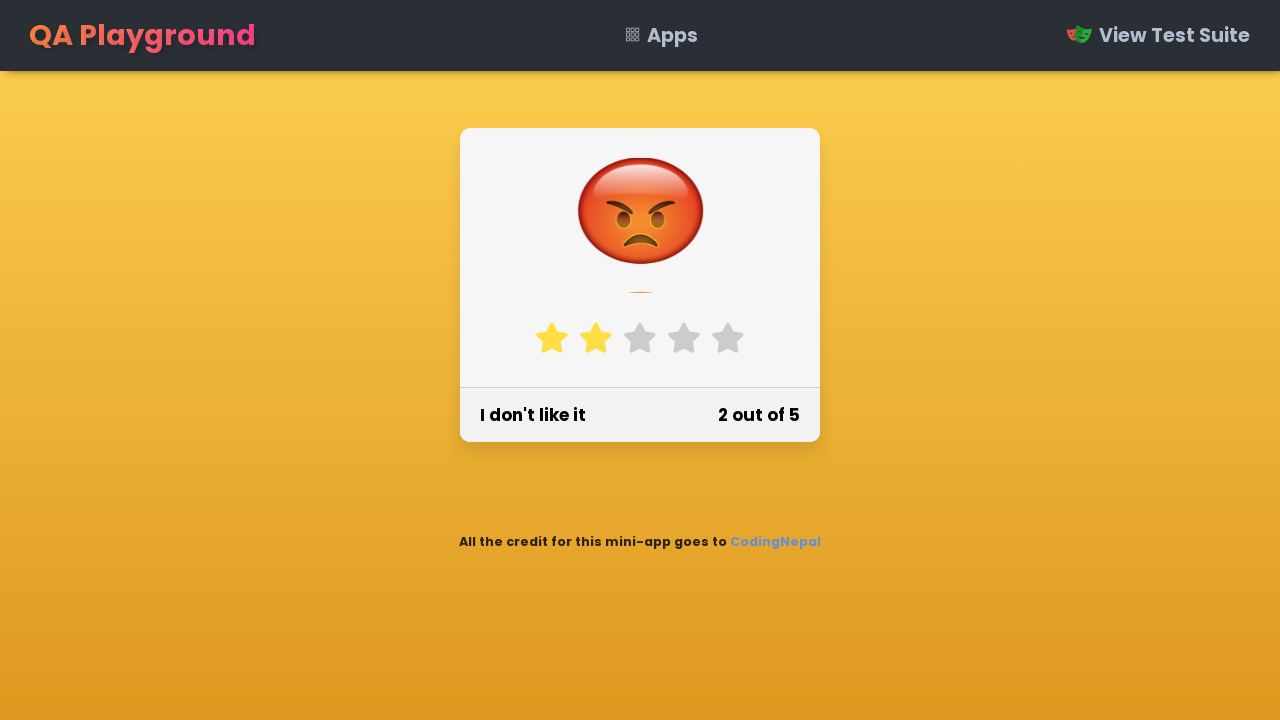

Clicked star 3 to set rating to 3 at (640, 338) on label[class*='star-'][class*='fa-star'] >> nth=2
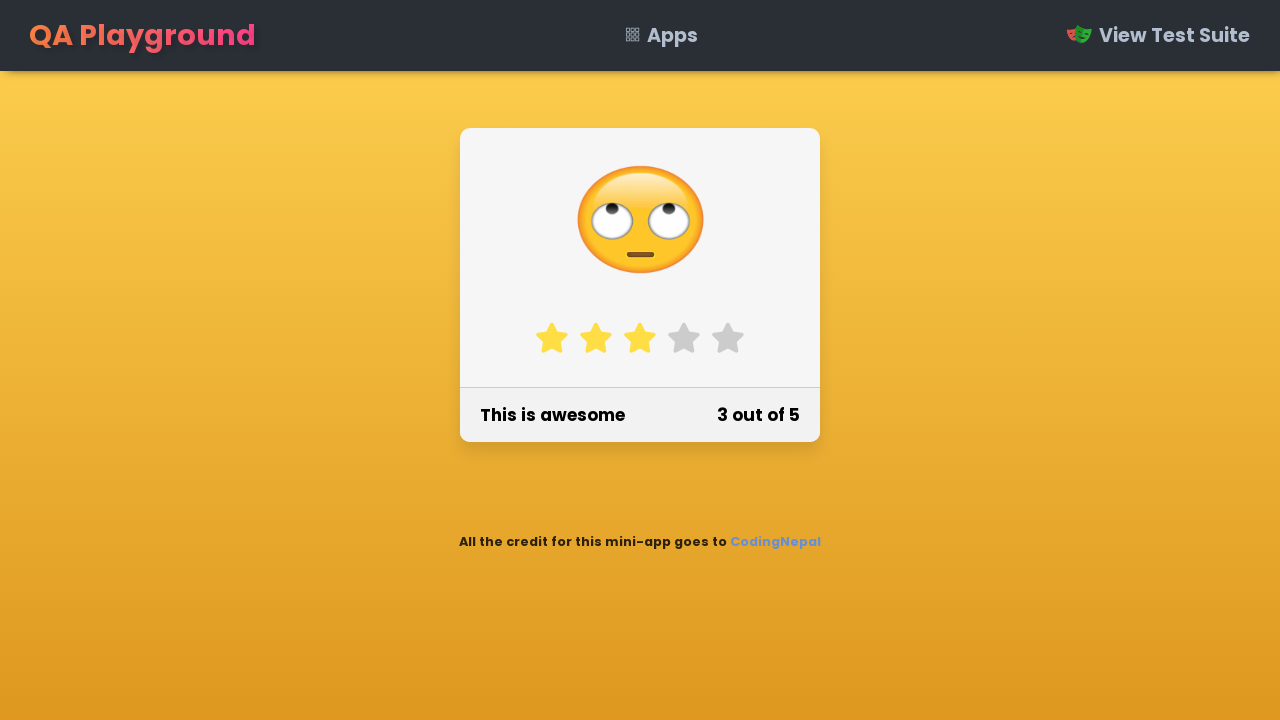

Emoji for rating 3 became visible
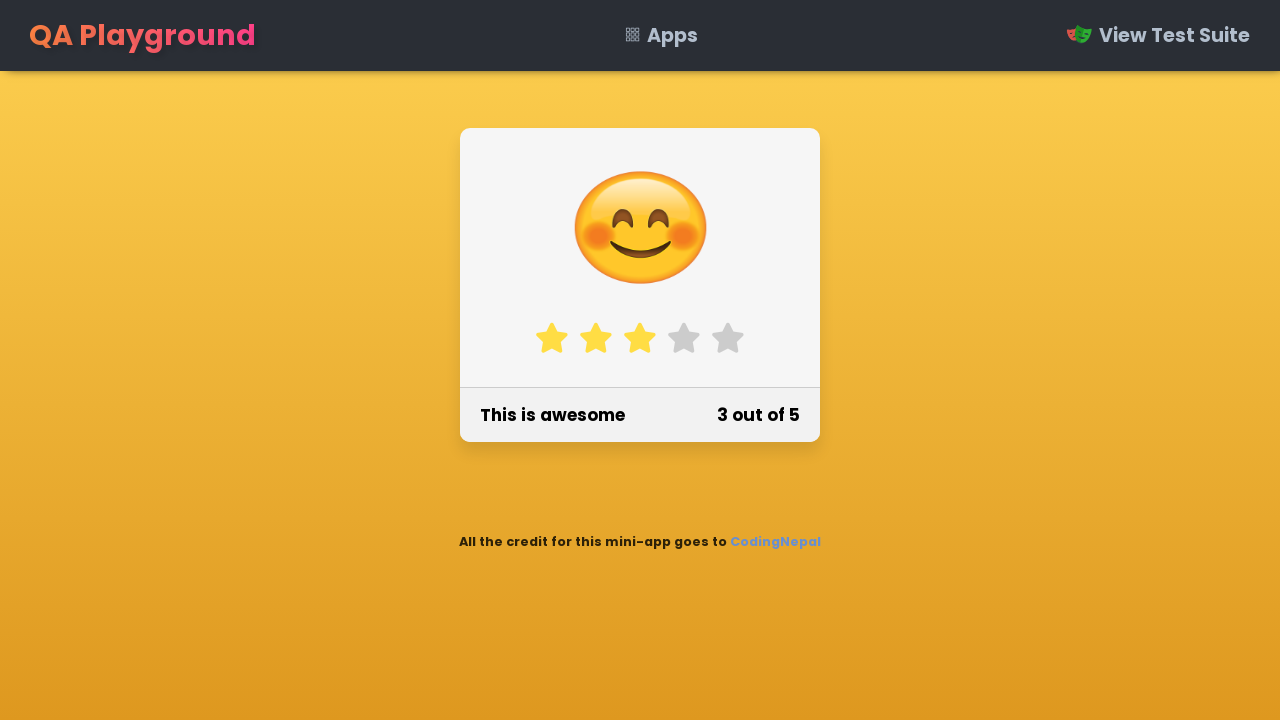

Verified emoji-3.png is visible
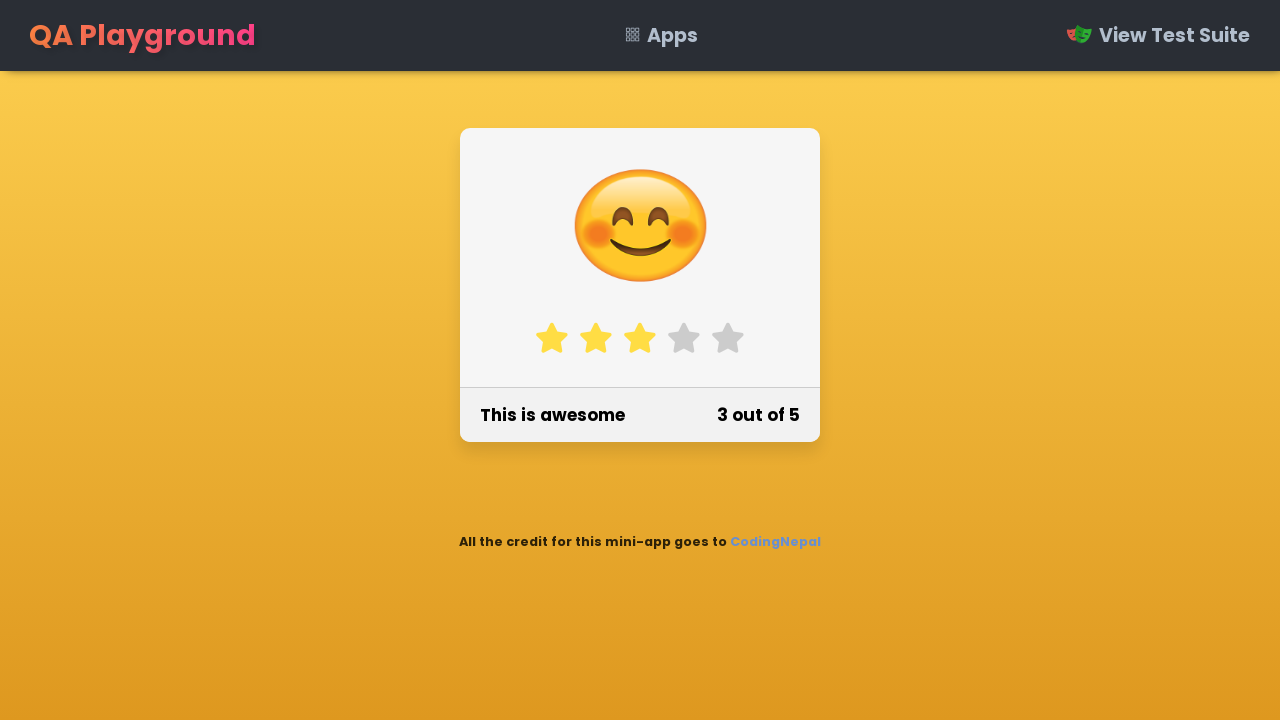

Retrieved comment text via JavaScript: 'This is awesome'
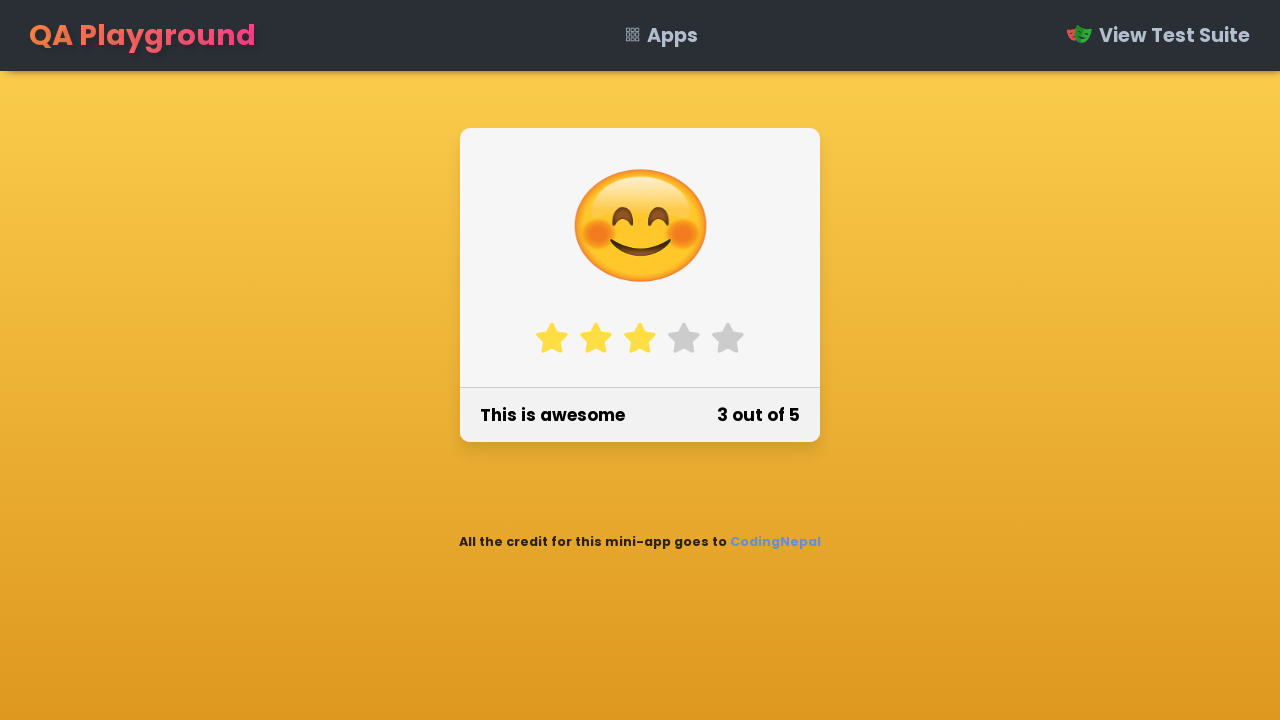

Retrieved rating number via JavaScript: '3 out of 5'
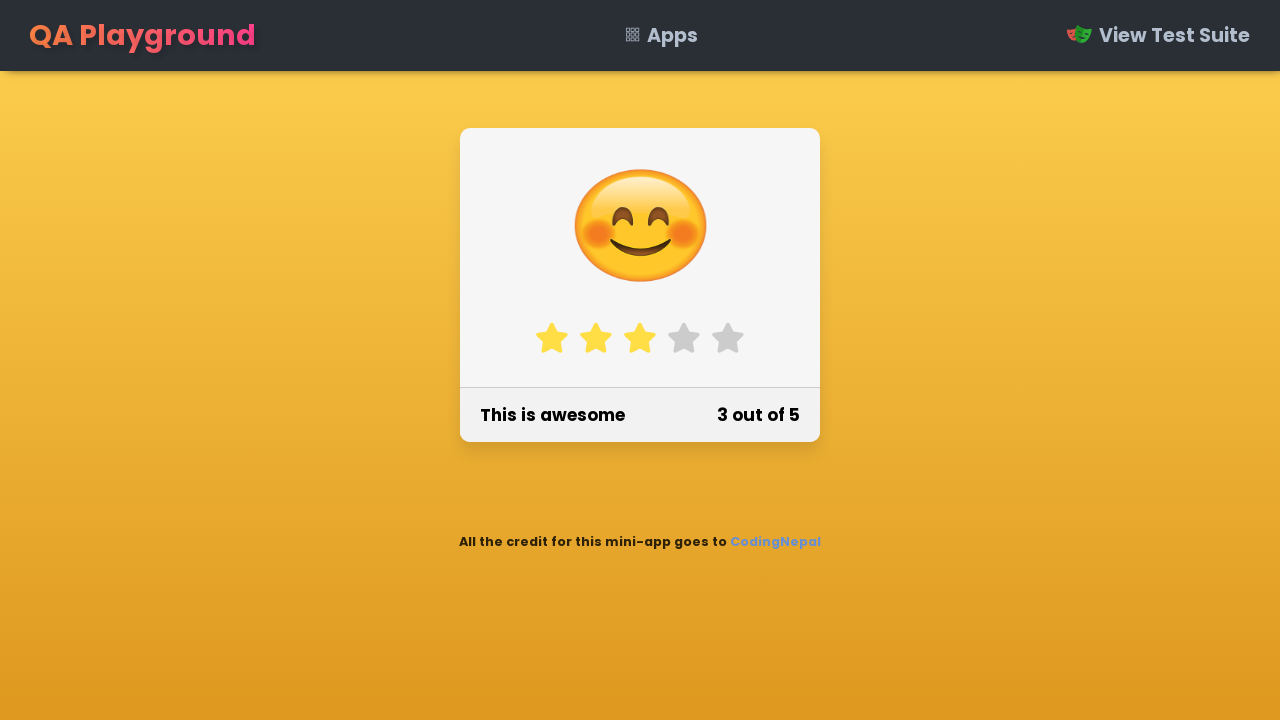

Verified comment text matches expected: 'This is awesome'
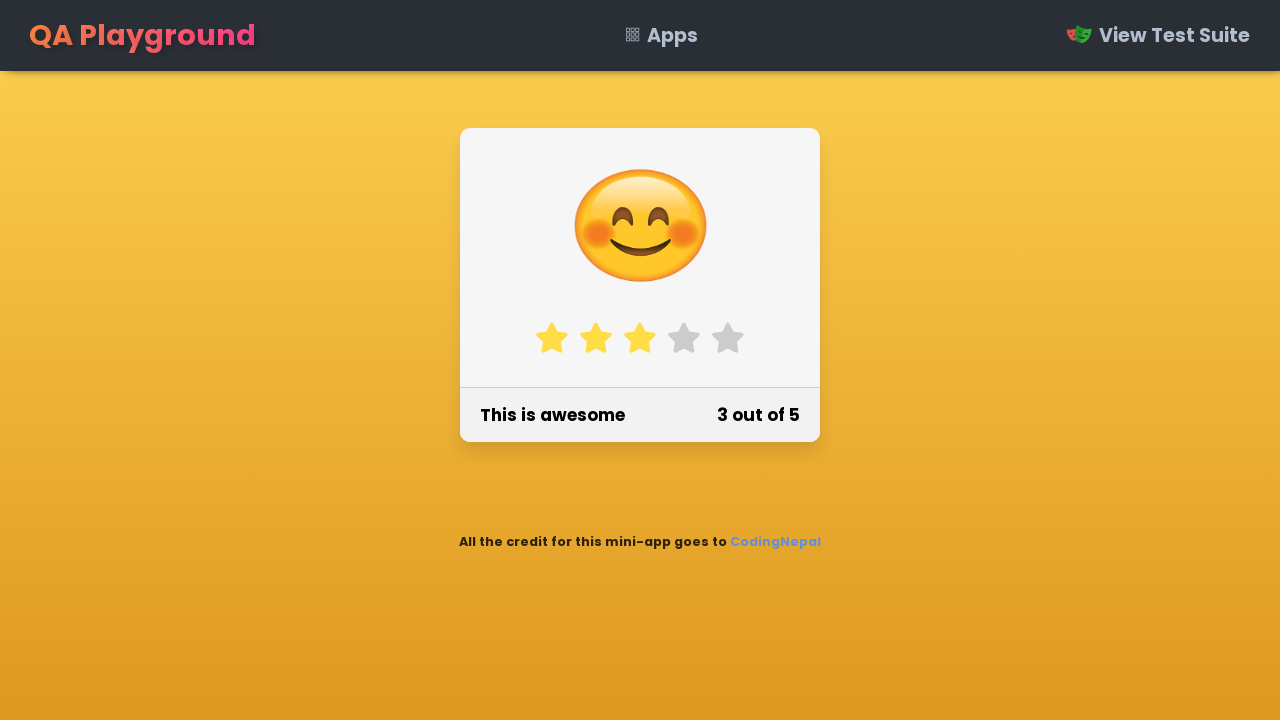

Verified rating number matches expected: '3 out of 5'
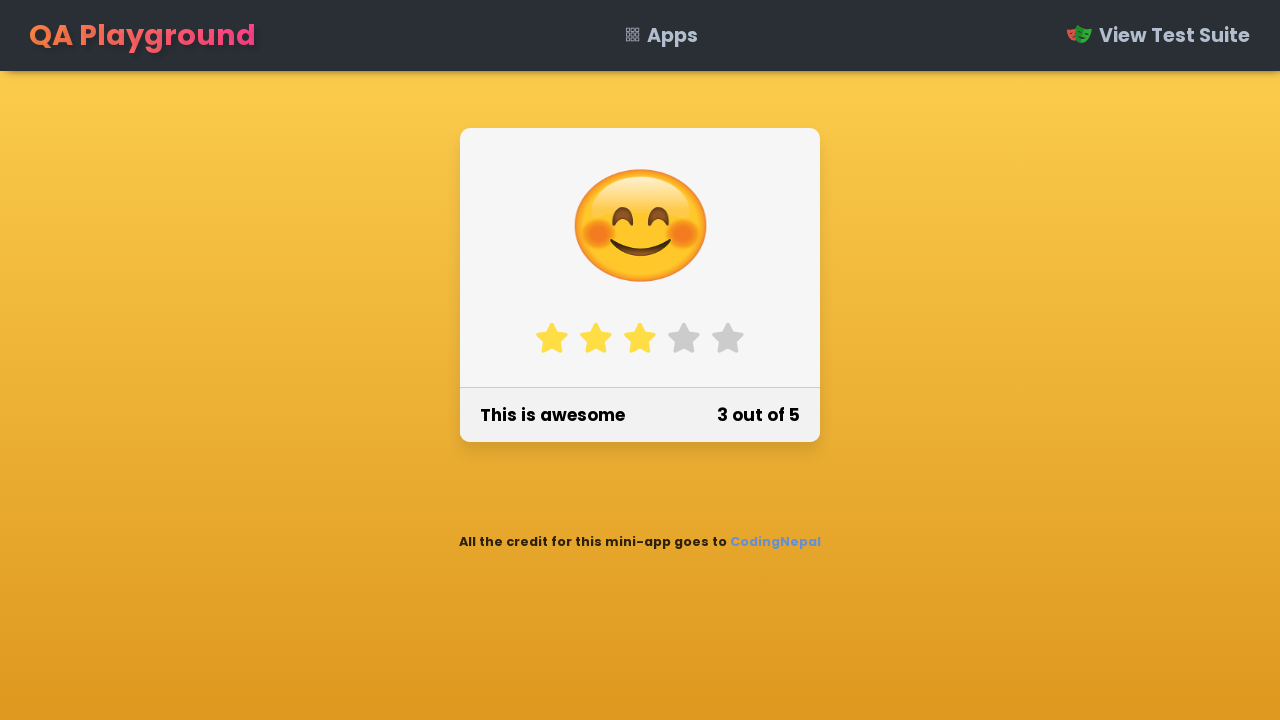

Reloaded page to reset state for rating 4
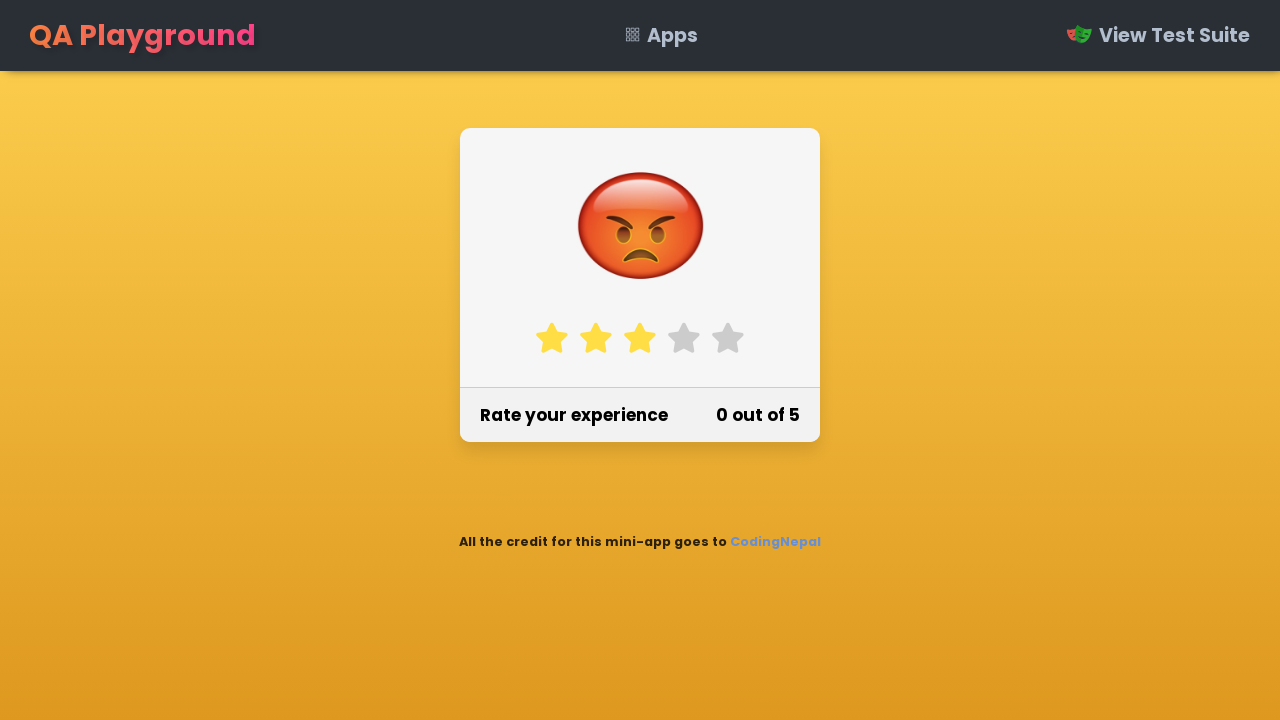

Page load state complete
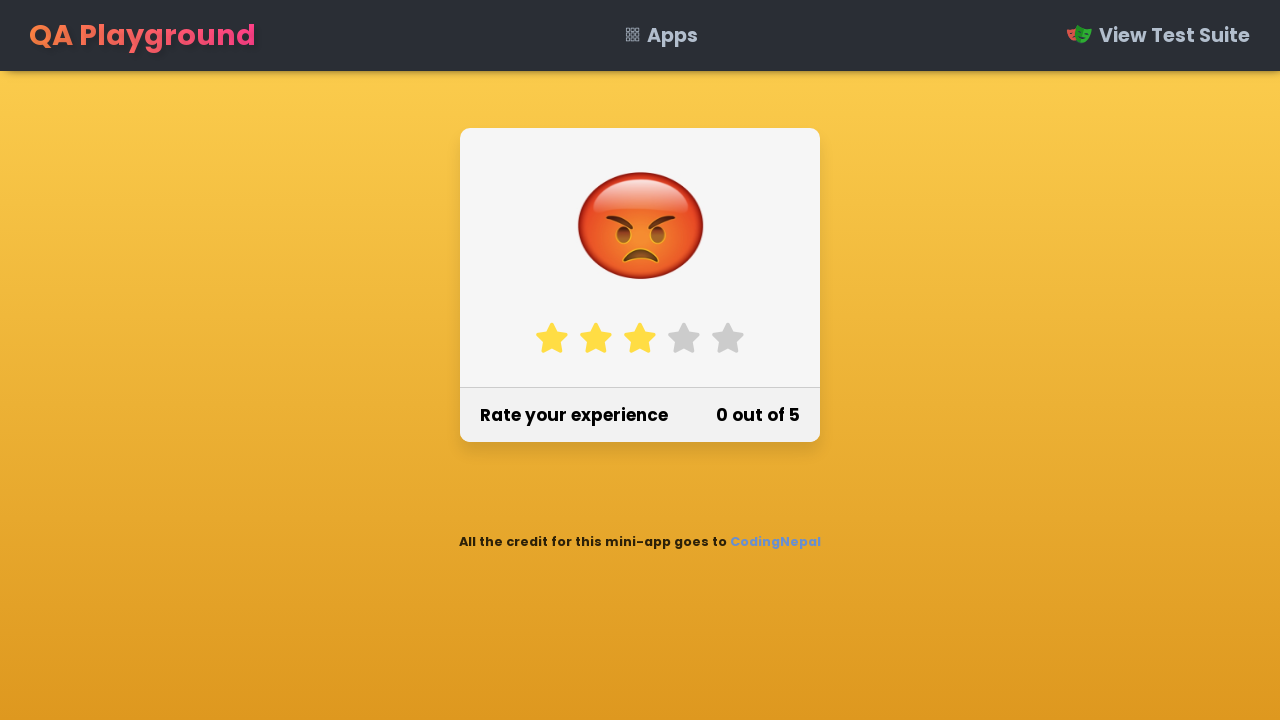

Located all 5 star rating elements
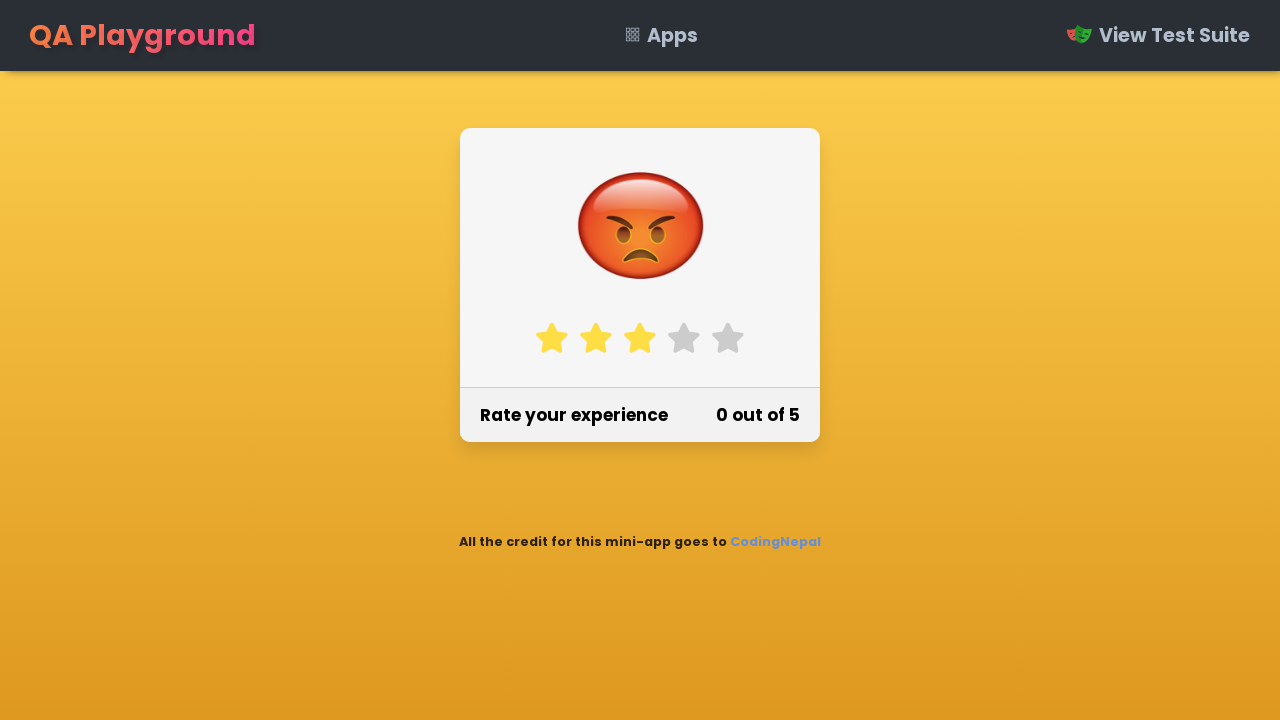

Clicked star 1 to set rating to 4 at (552, 338) on label[class*='star-'][class*='fa-star'] >> nth=0
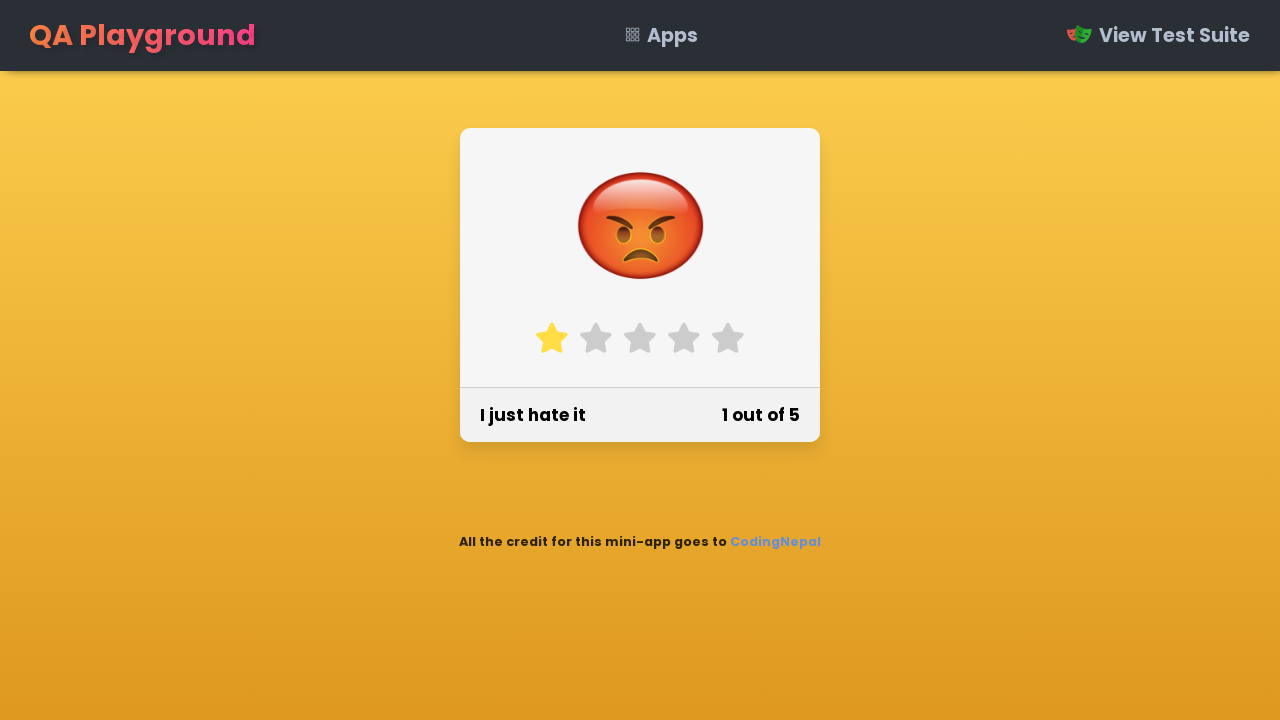

Clicked star 2 to set rating to 4 at (596, 338) on label[class*='star-'][class*='fa-star'] >> nth=1
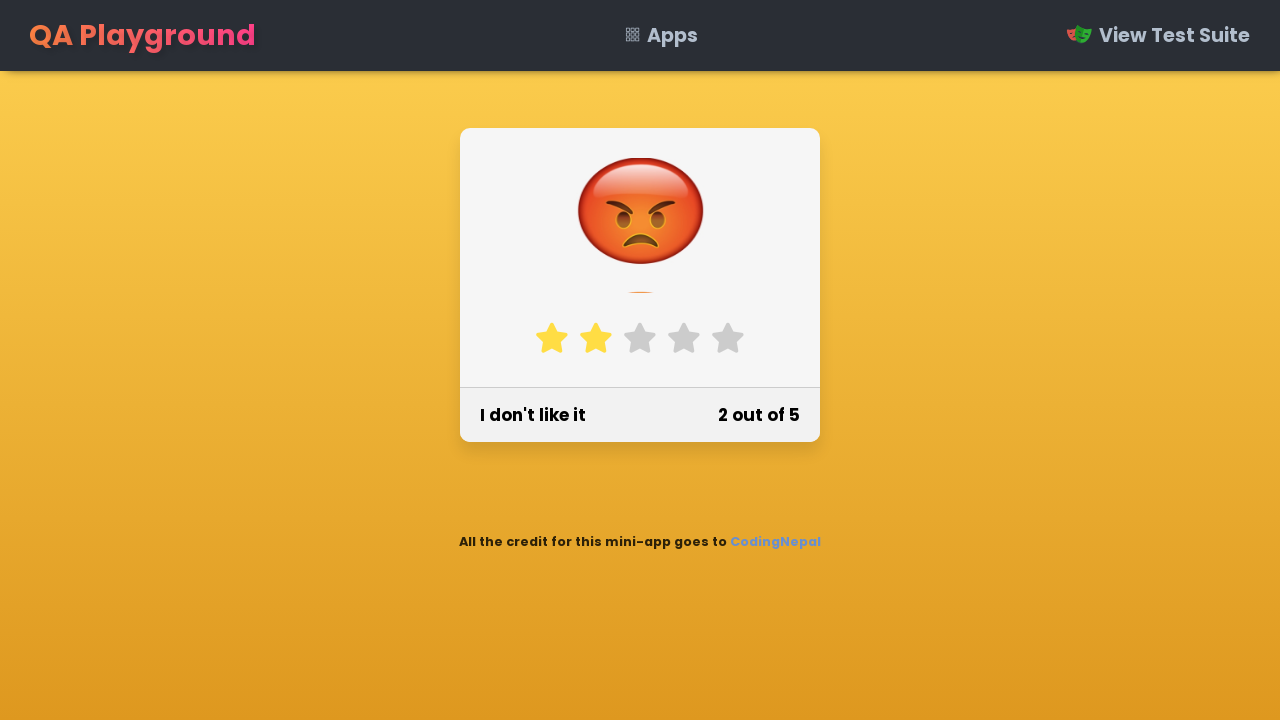

Clicked star 3 to set rating to 4 at (640, 338) on label[class*='star-'][class*='fa-star'] >> nth=2
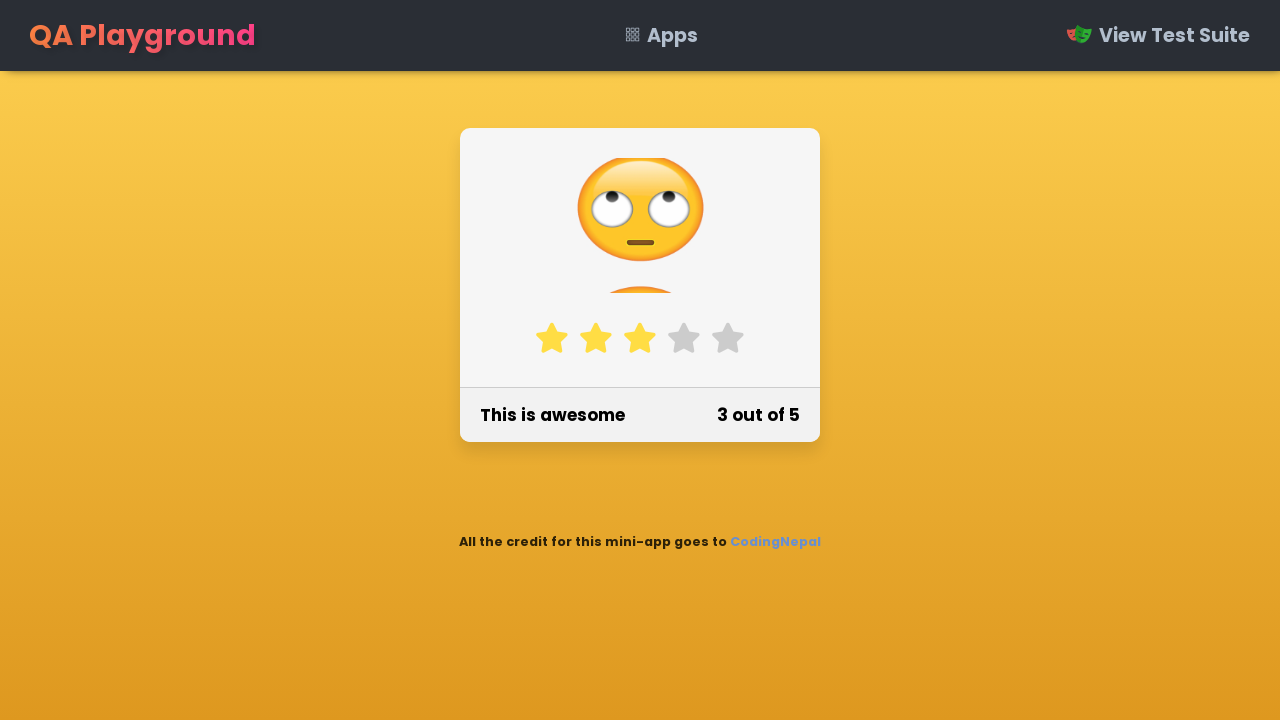

Clicked star 4 to set rating to 4 at (684, 338) on label[class*='star-'][class*='fa-star'] >> nth=3
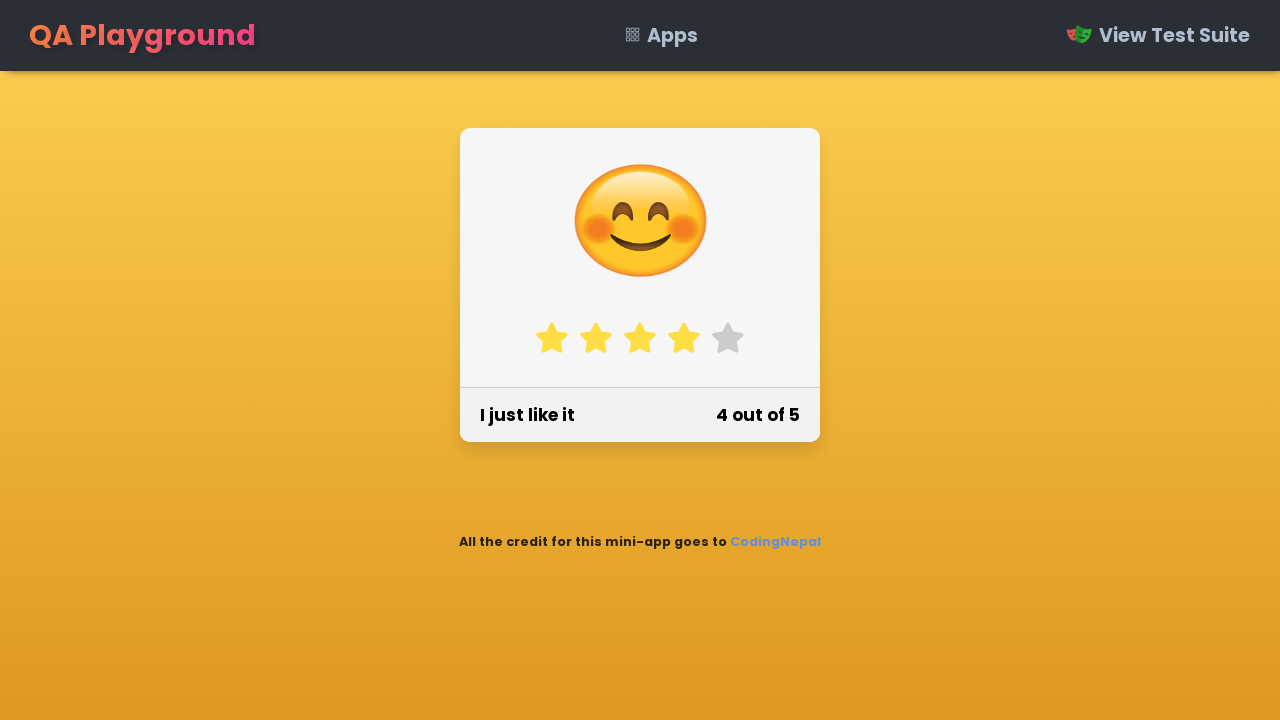

Emoji for rating 4 became visible
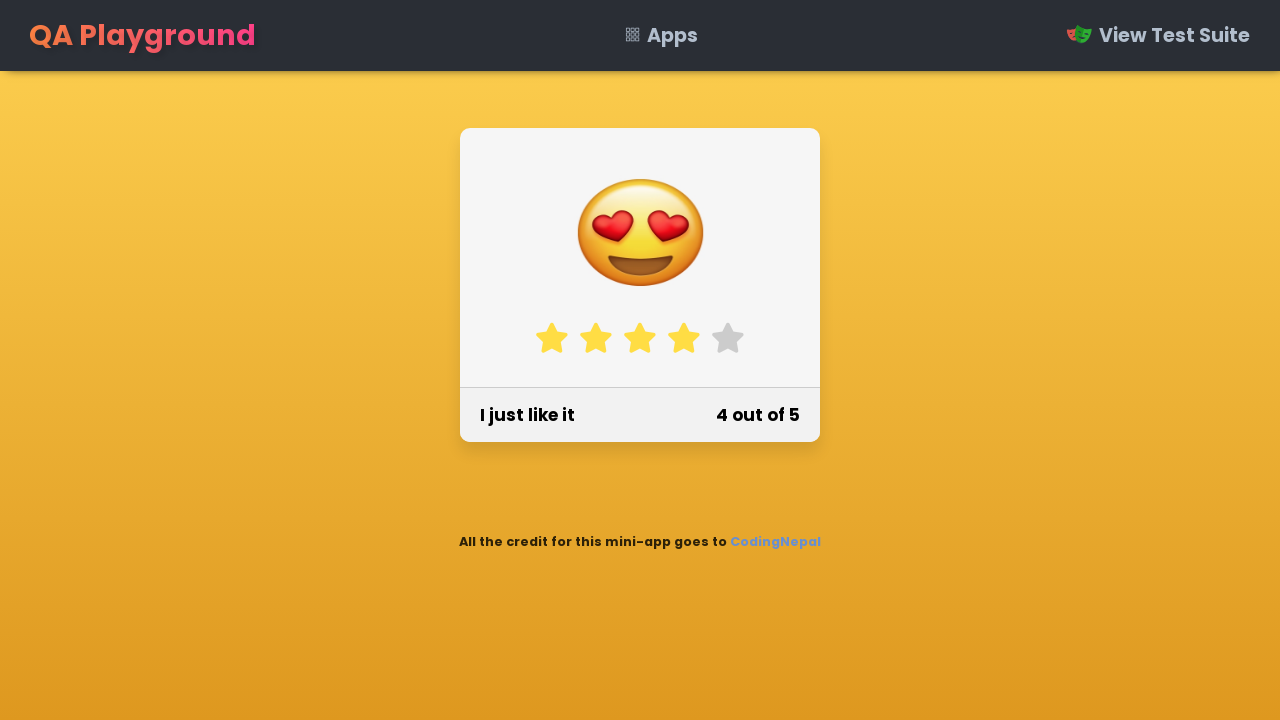

Verified emoji-4.png is visible
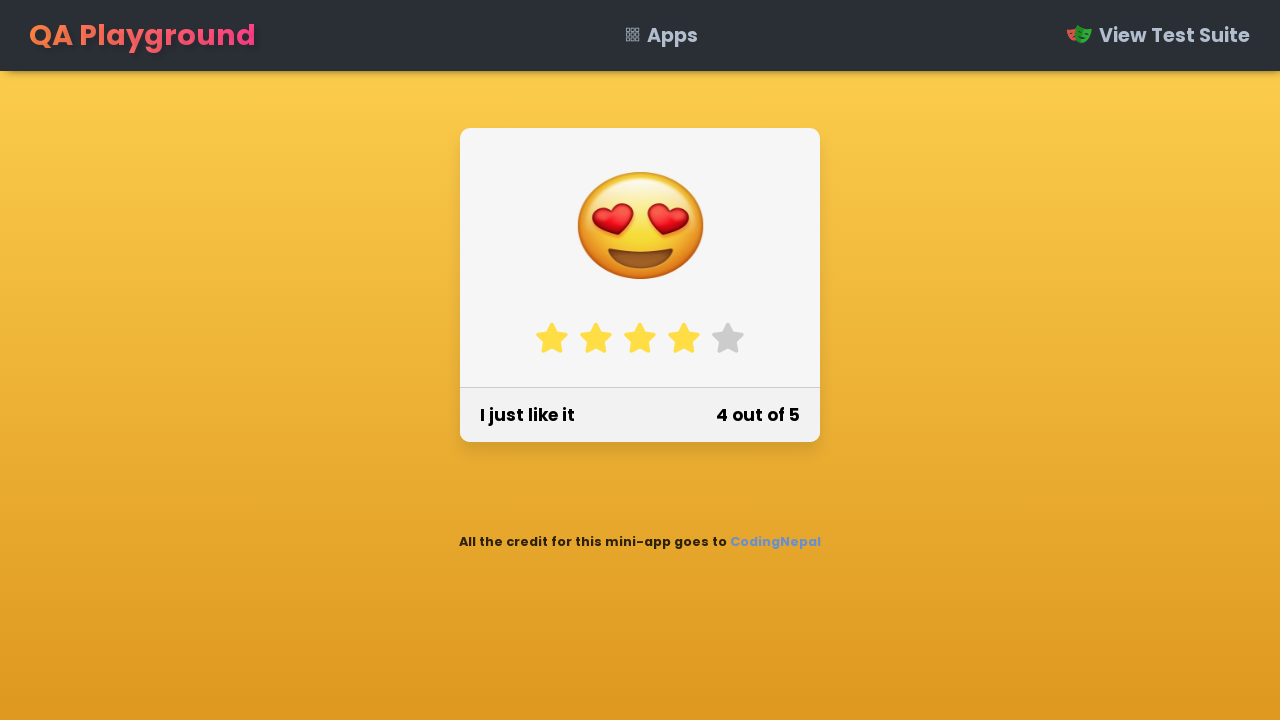

Retrieved comment text via JavaScript: 'I just like it'
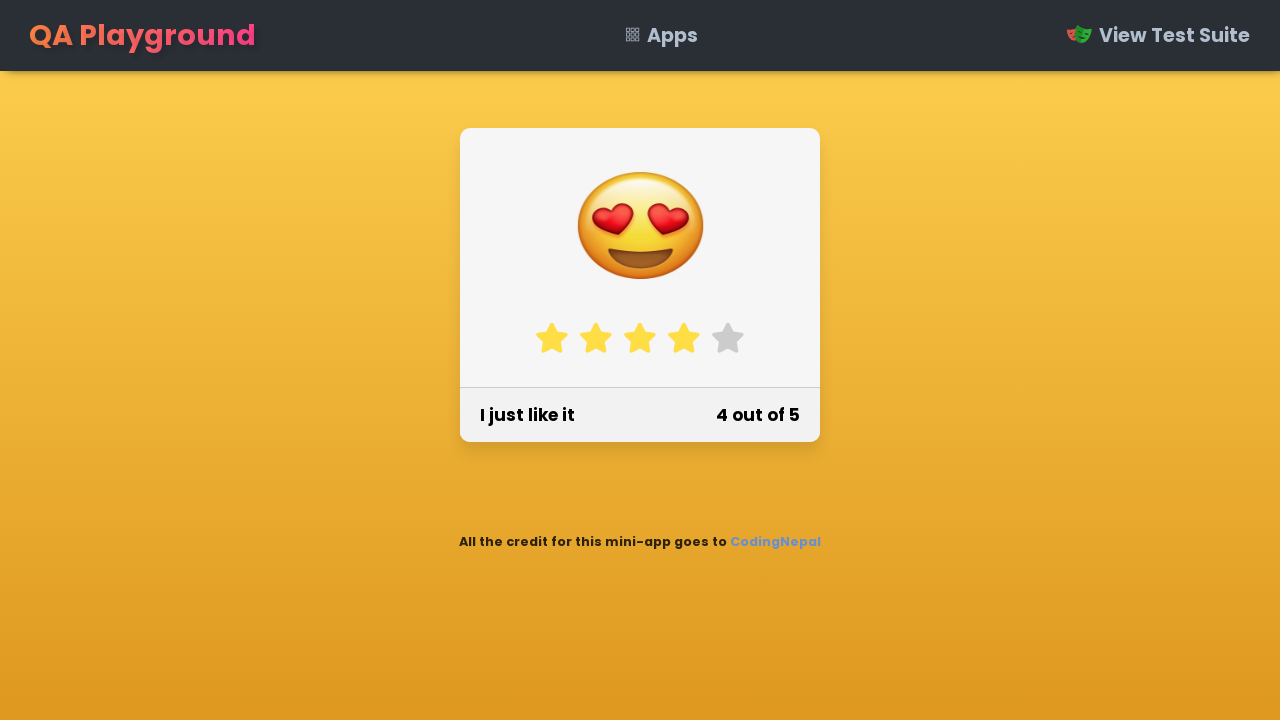

Retrieved rating number via JavaScript: '4 out of 5'
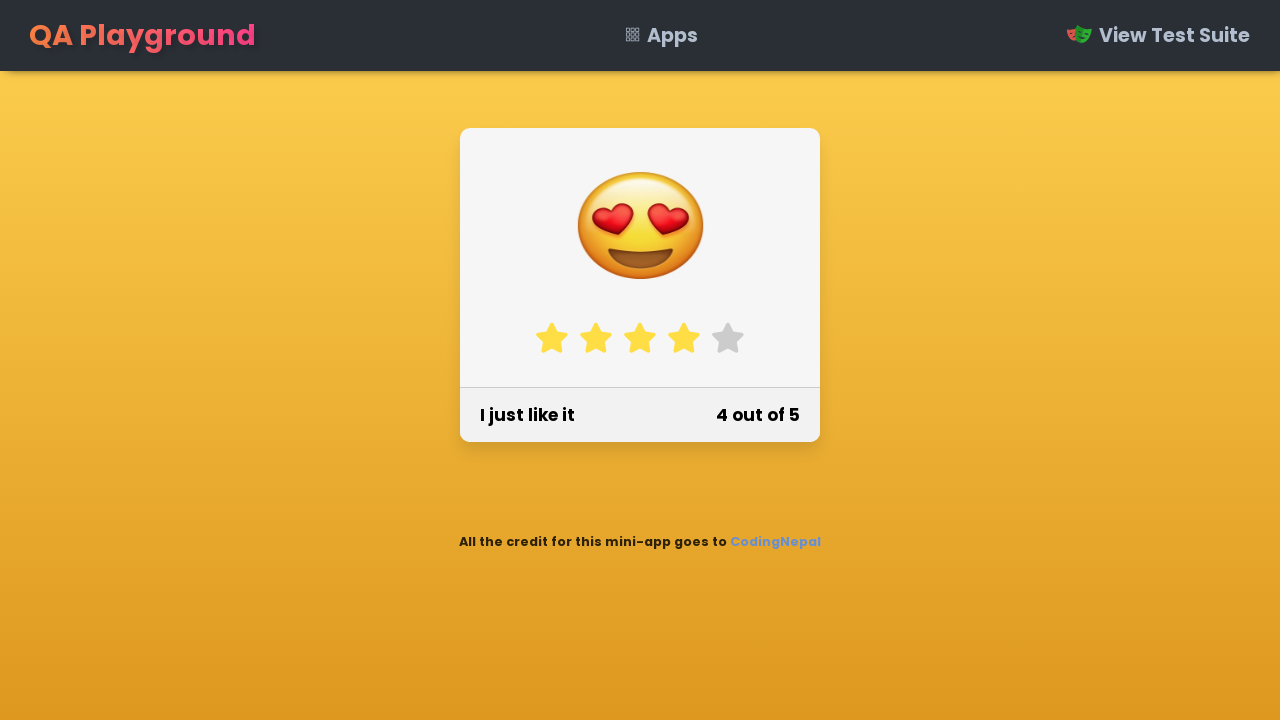

Verified comment text matches expected: 'I just like it'
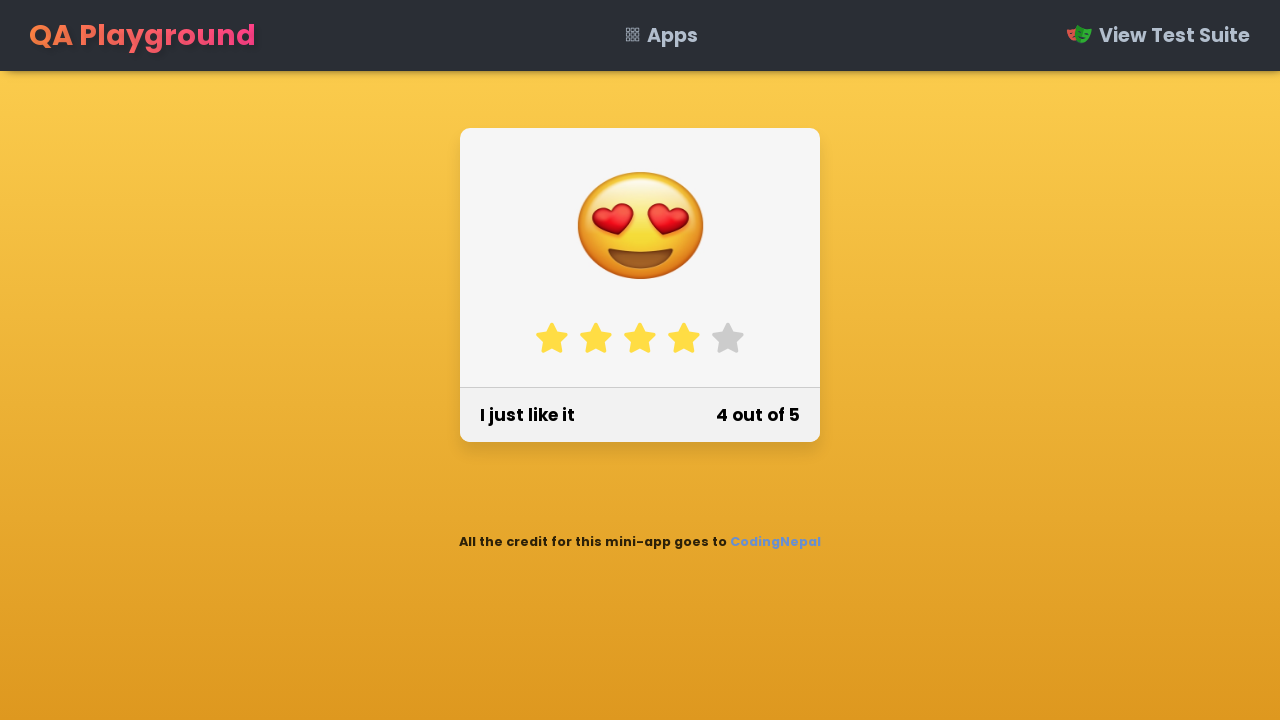

Verified rating number matches expected: '4 out of 5'
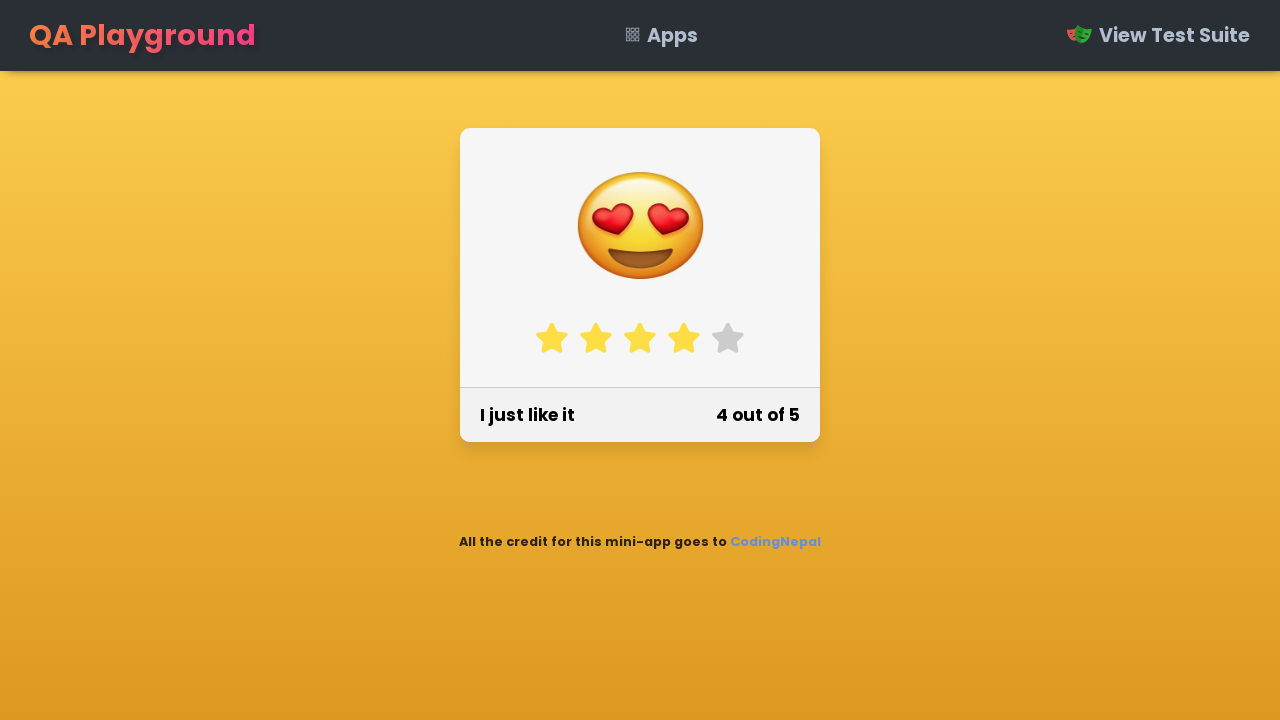

Reloaded page to reset state for rating 5
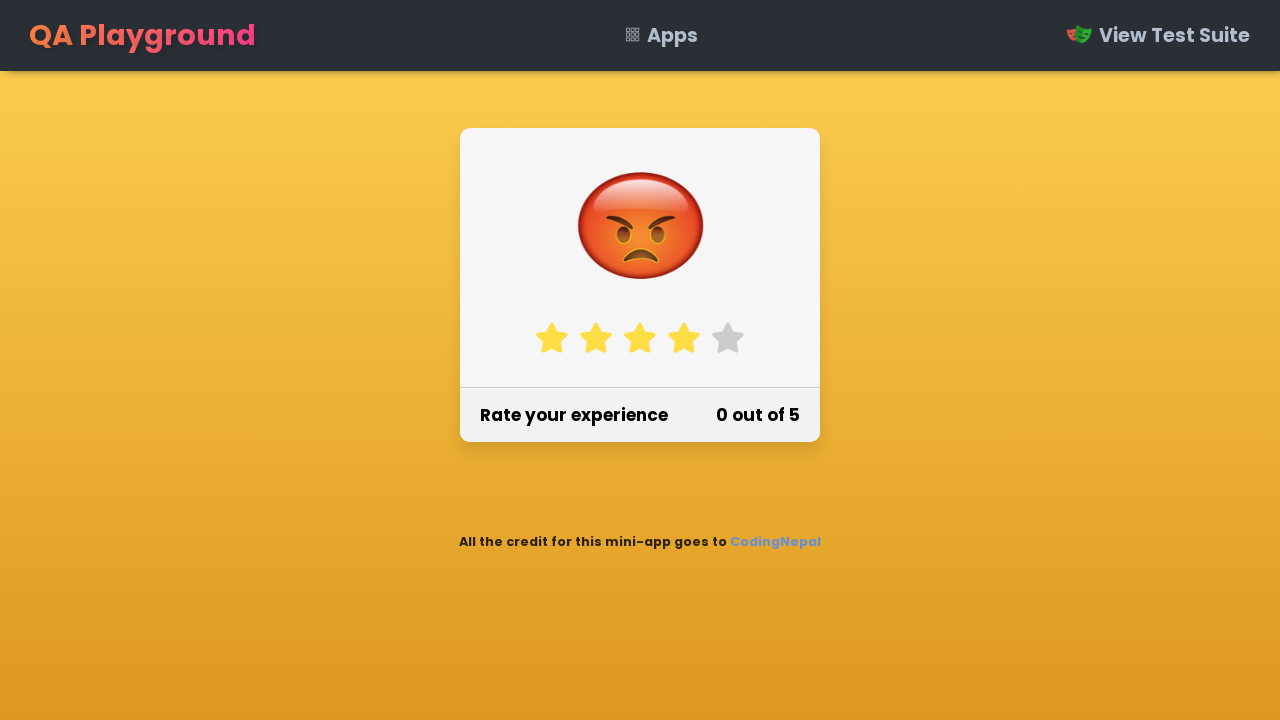

Page load state complete
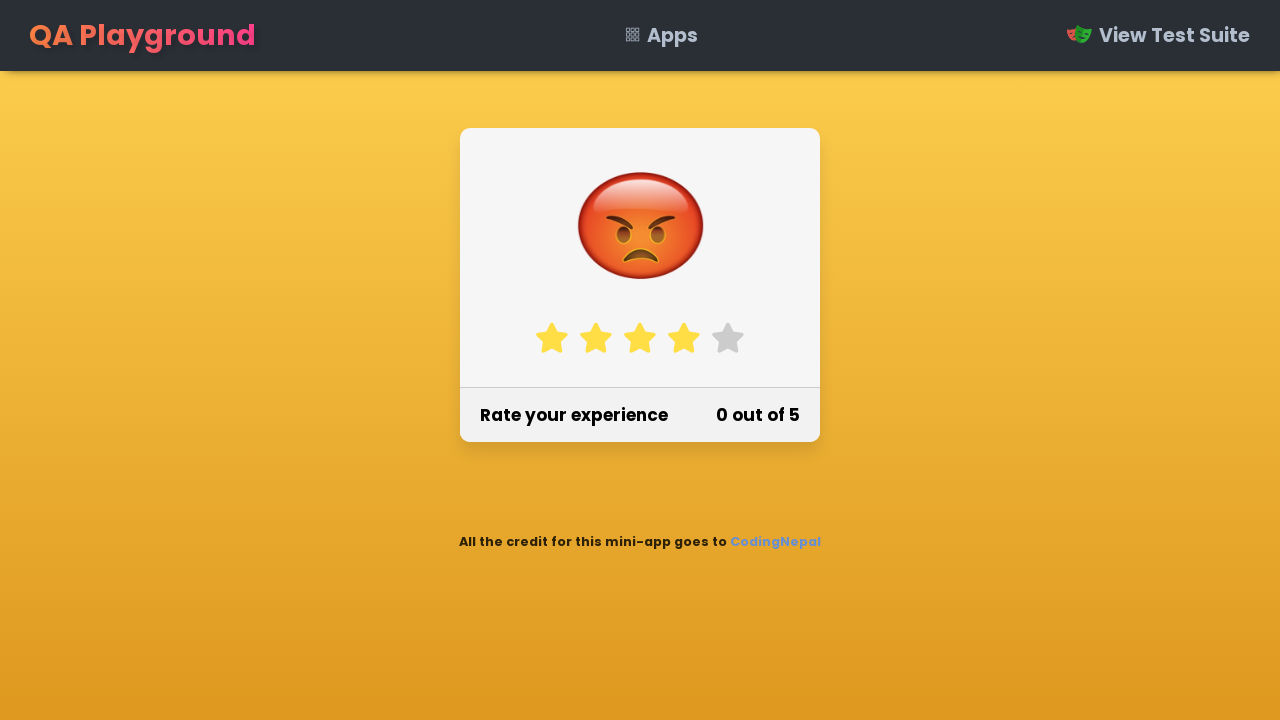

Located all 5 star rating elements
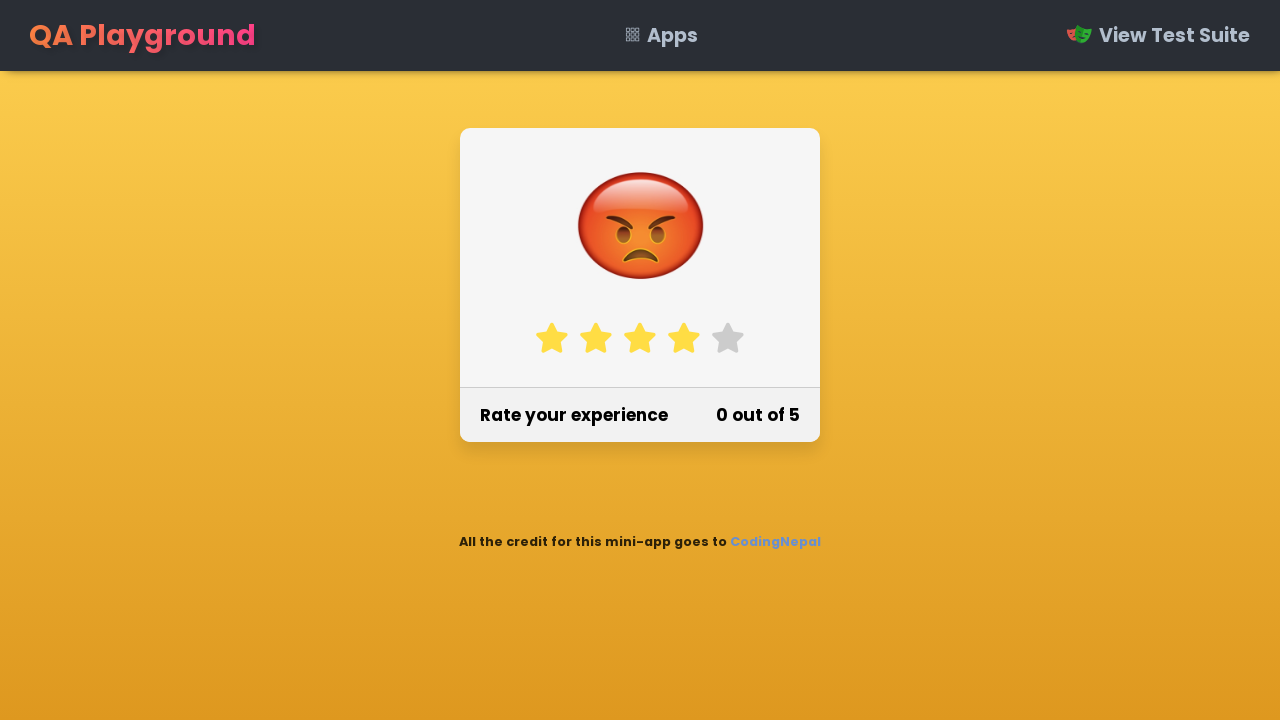

Clicked star 1 to set rating to 5 at (552, 338) on label[class*='star-'][class*='fa-star'] >> nth=0
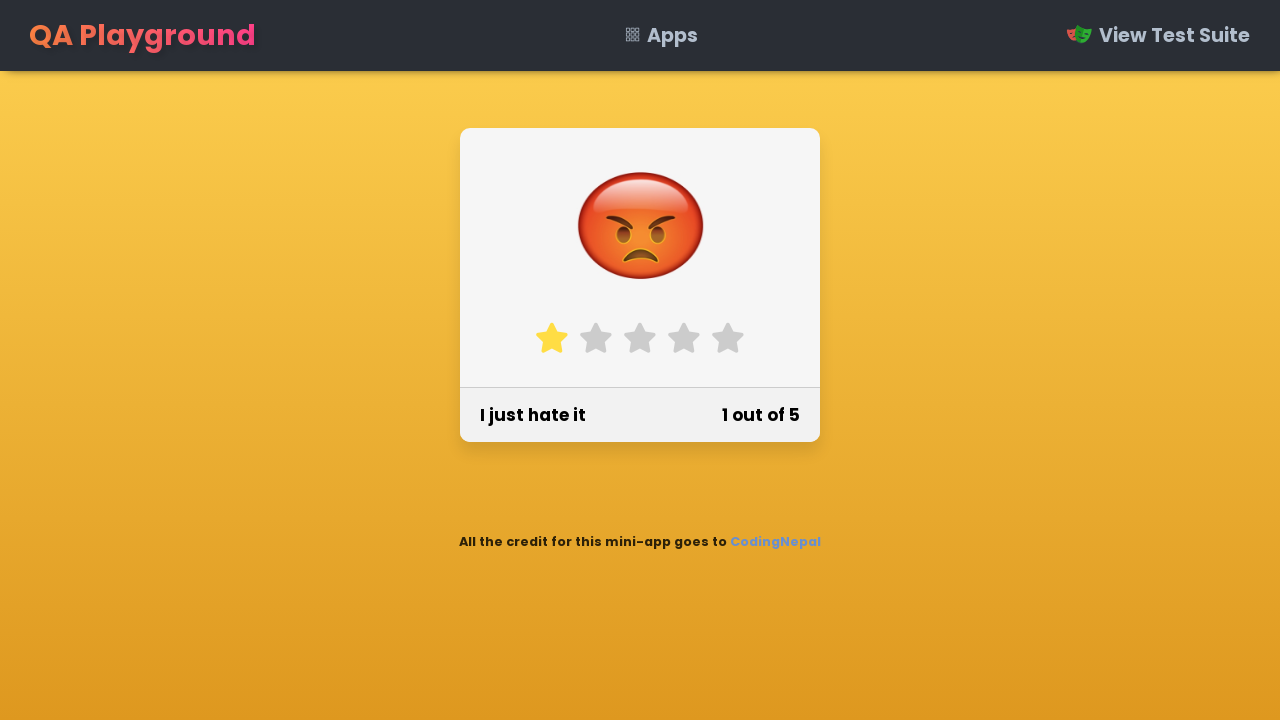

Clicked star 2 to set rating to 5 at (596, 338) on label[class*='star-'][class*='fa-star'] >> nth=1
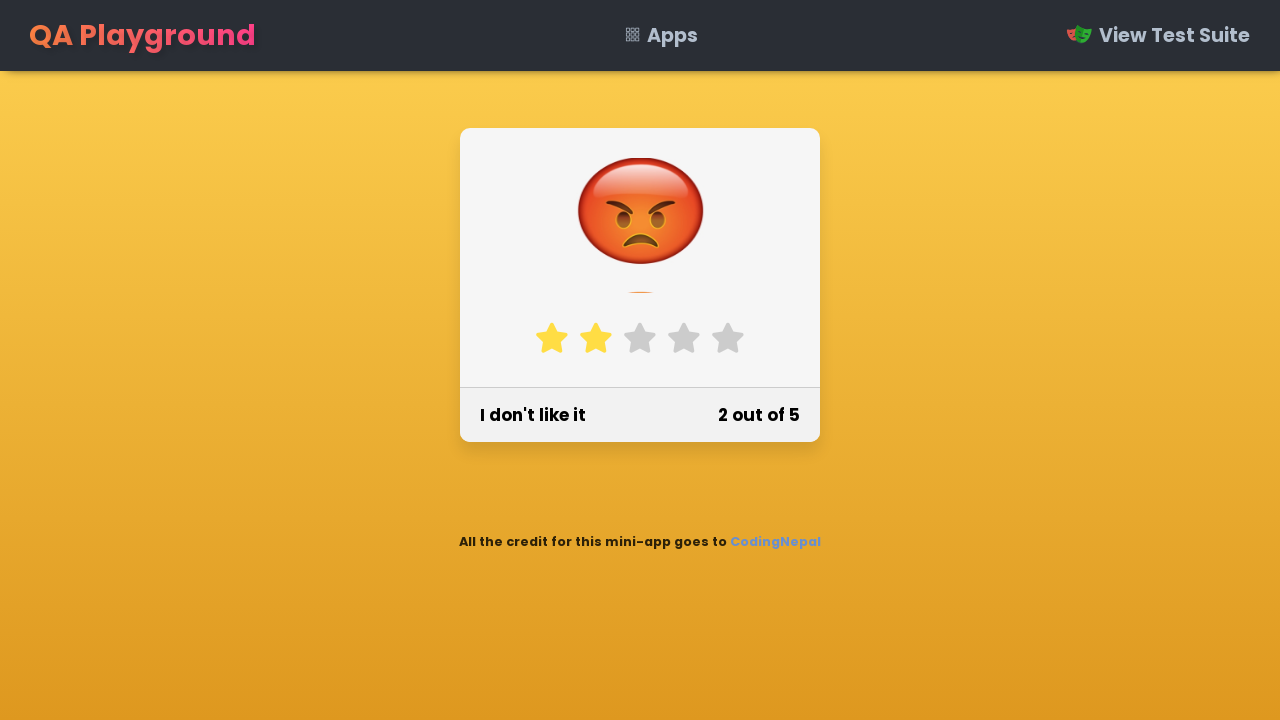

Clicked star 3 to set rating to 5 at (640, 338) on label[class*='star-'][class*='fa-star'] >> nth=2
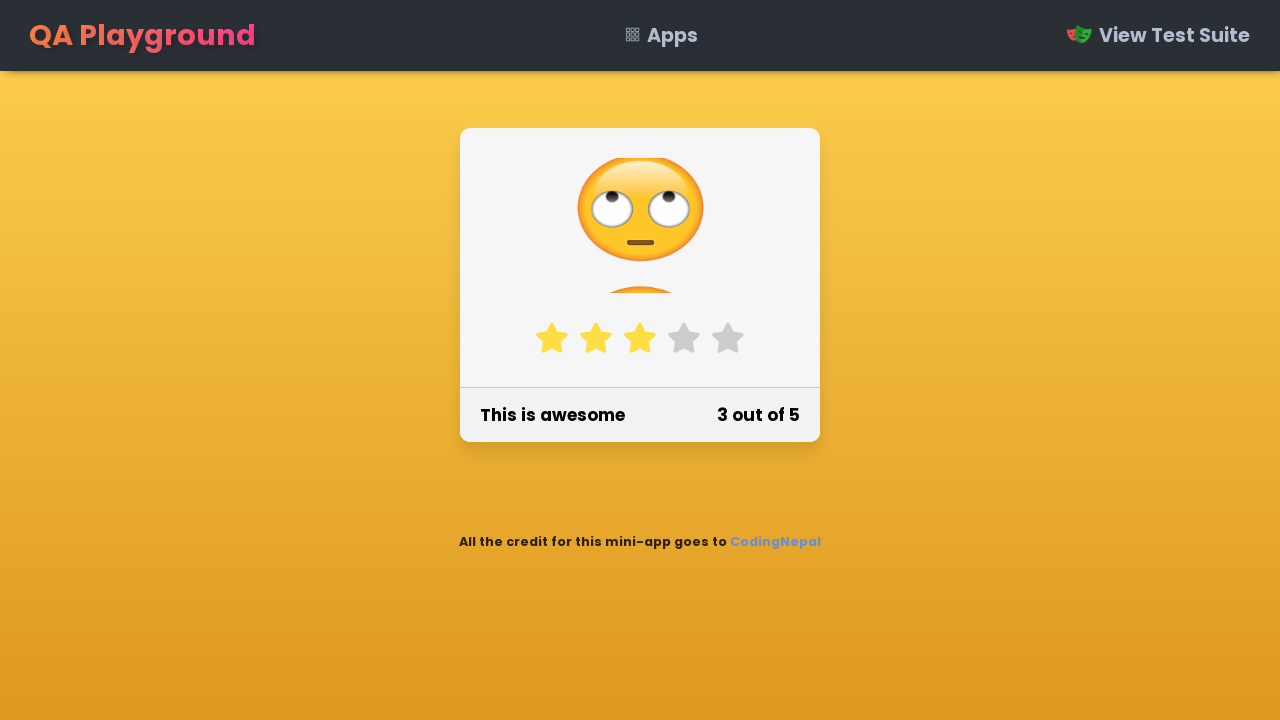

Clicked star 4 to set rating to 5 at (684, 338) on label[class*='star-'][class*='fa-star'] >> nth=3
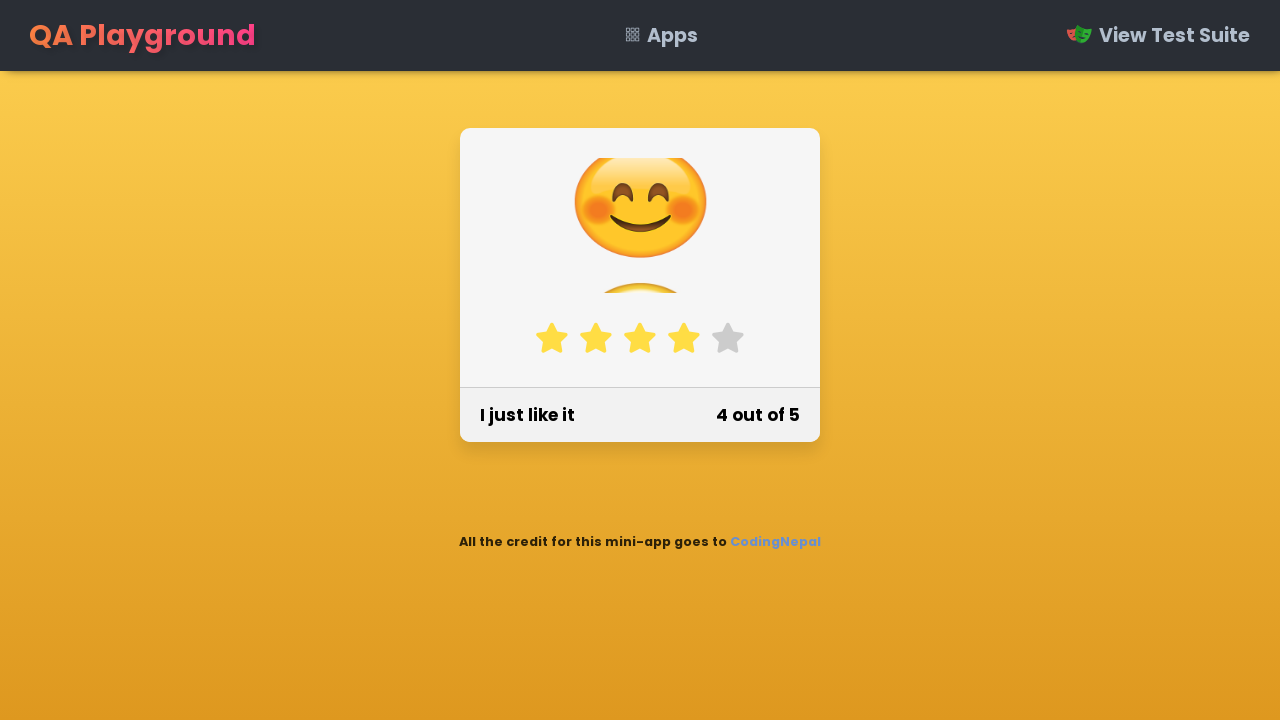

Clicked star 5 to set rating to 5 at (728, 338) on label[class*='star-'][class*='fa-star'] >> nth=4
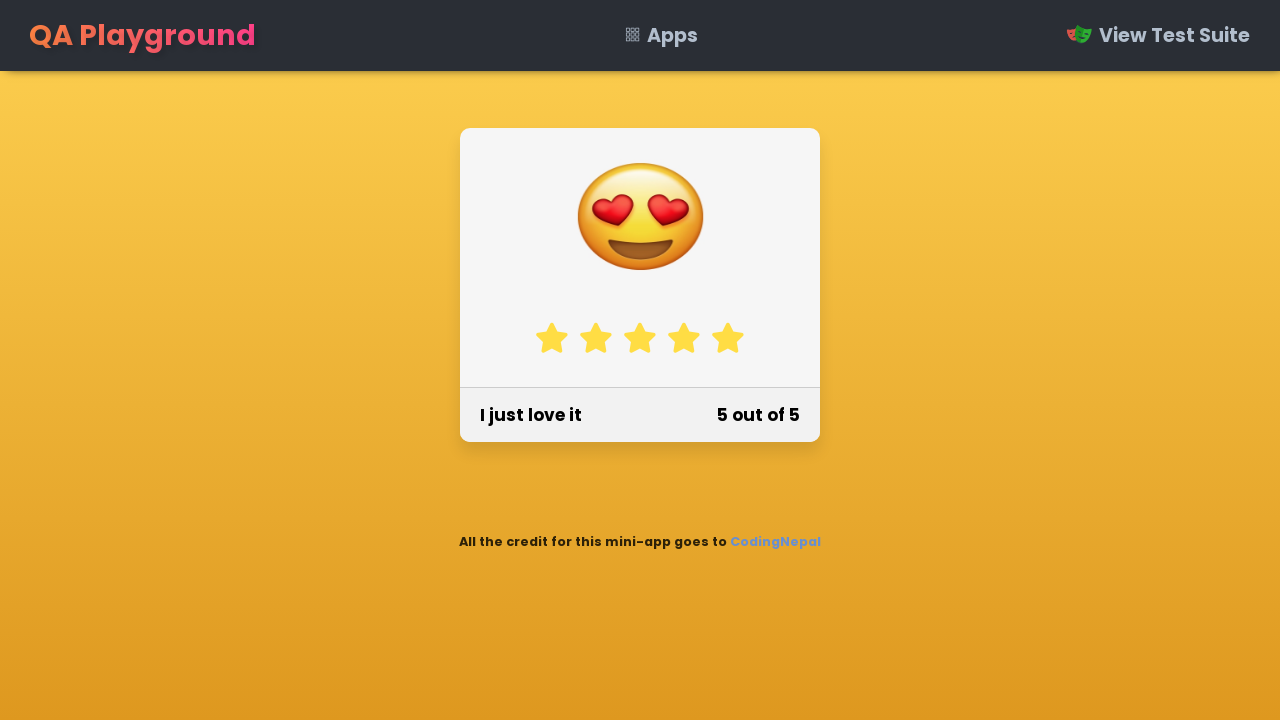

Emoji for rating 5 became visible
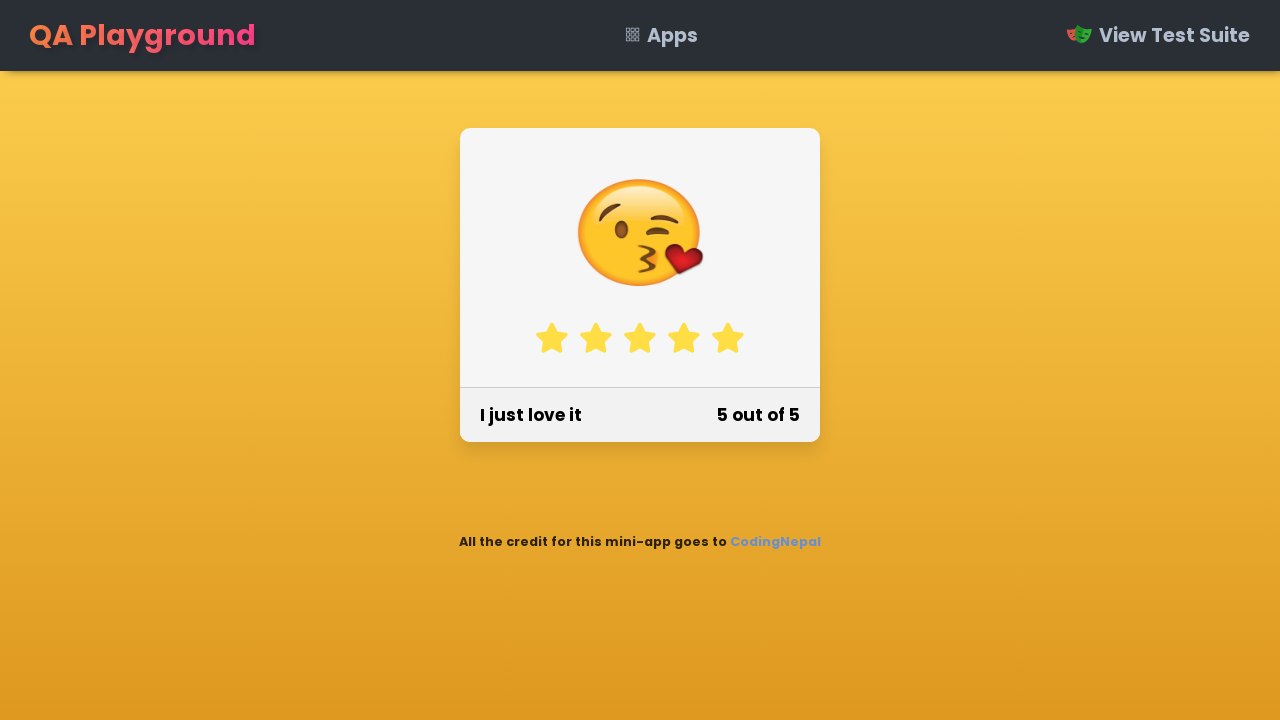

Verified emoji-5.png is visible
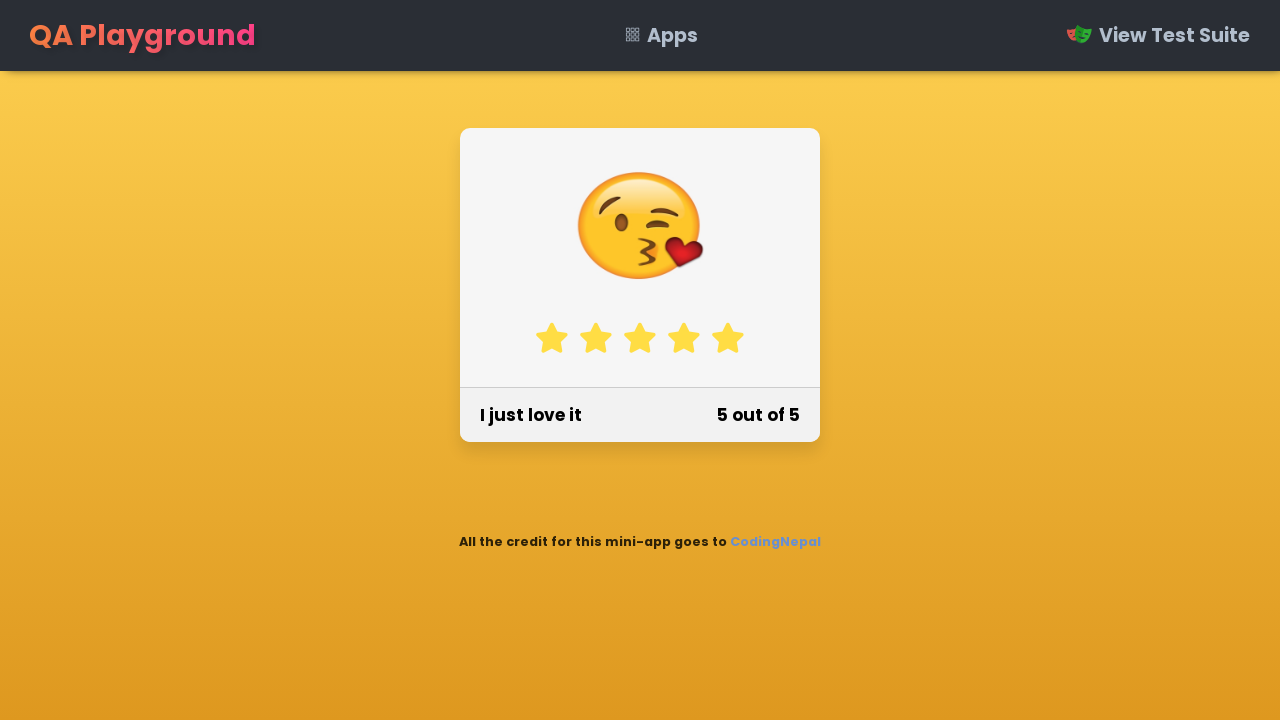

Retrieved comment text via JavaScript: 'I just love it'
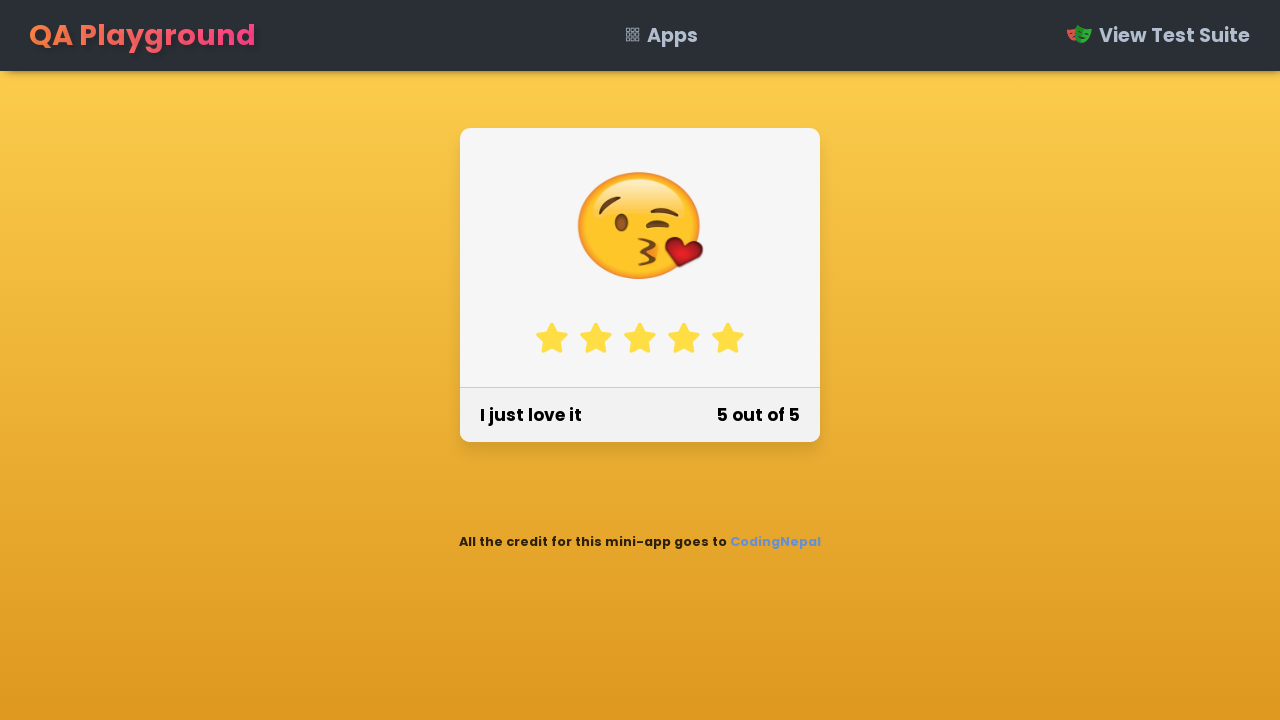

Retrieved rating number via JavaScript: '5 out of 5'
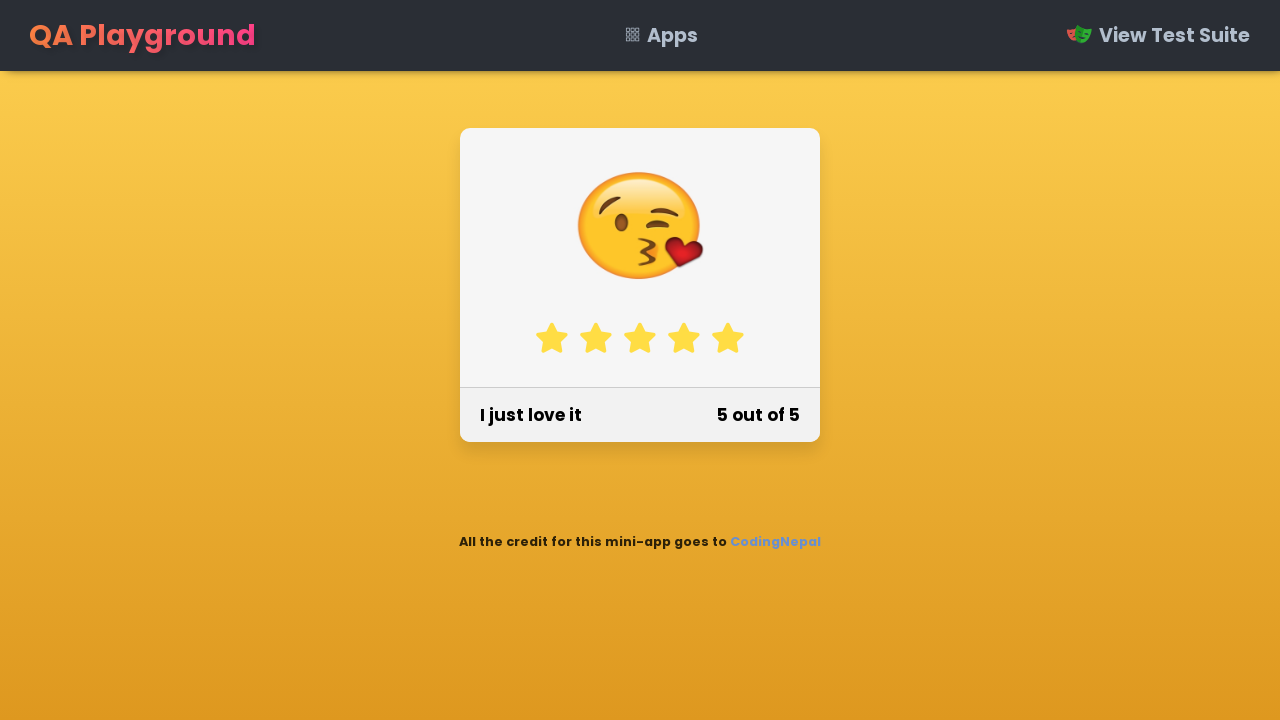

Verified comment text matches expected: 'I just love it'
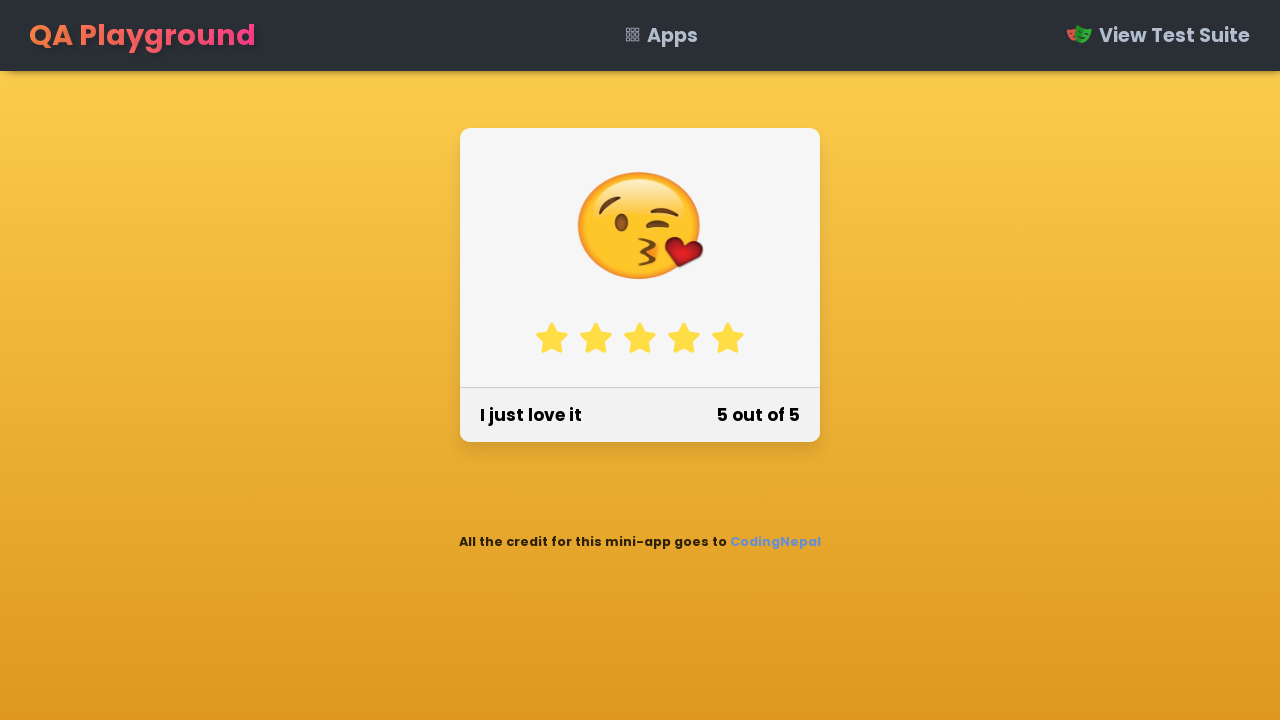

Verified rating number matches expected: '5 out of 5'
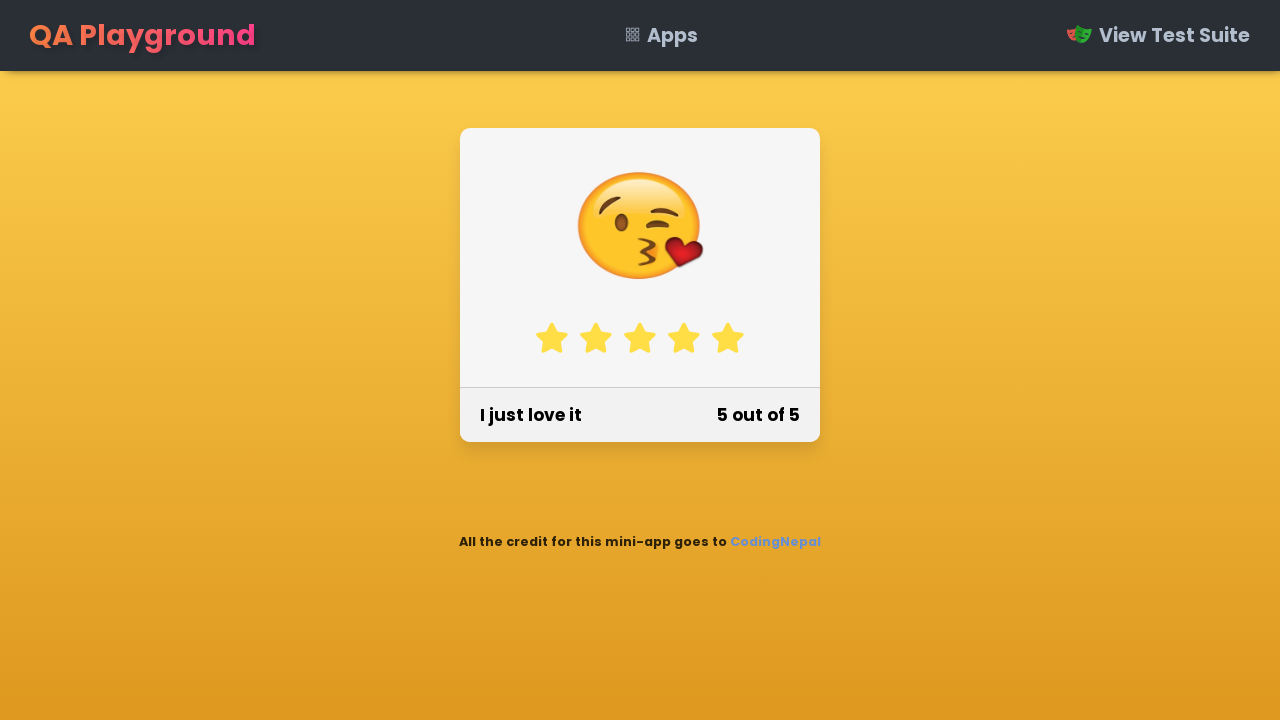

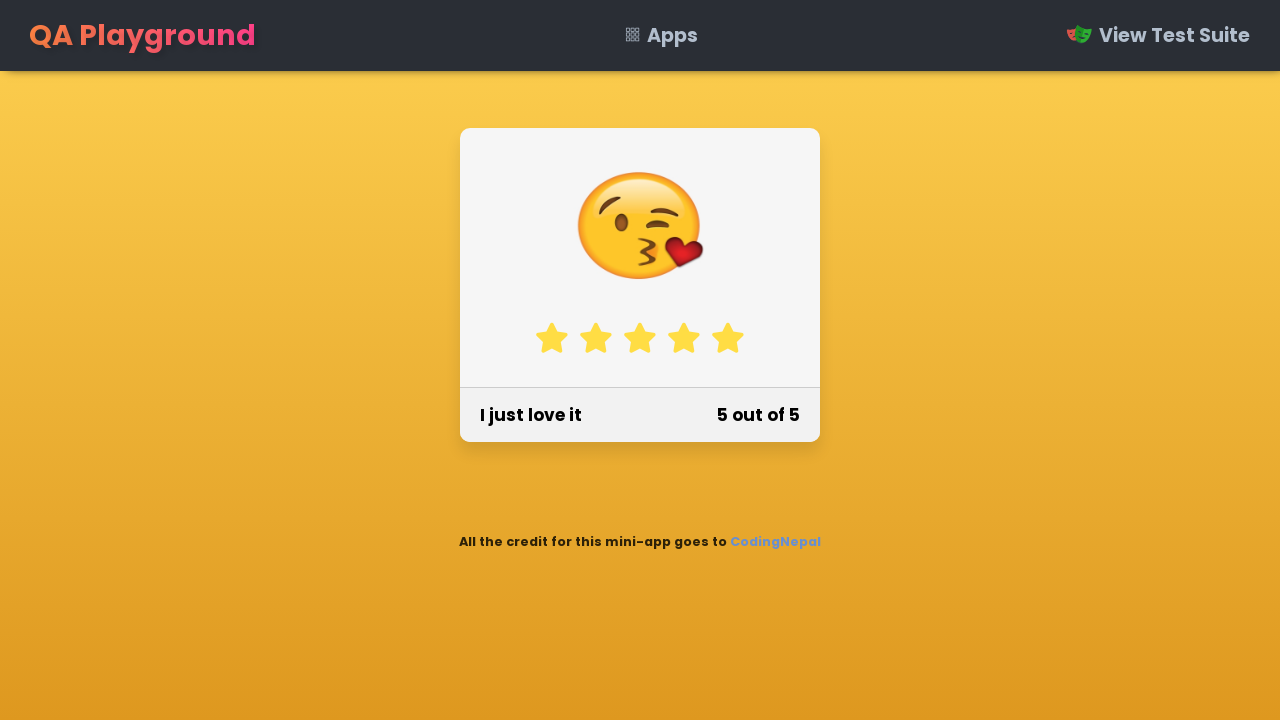